Tests navigation through the Elements section of the left sidebar, clicking on menu items and verifying the correct page header is displayed

Starting URL: https://demoqa.com/forms

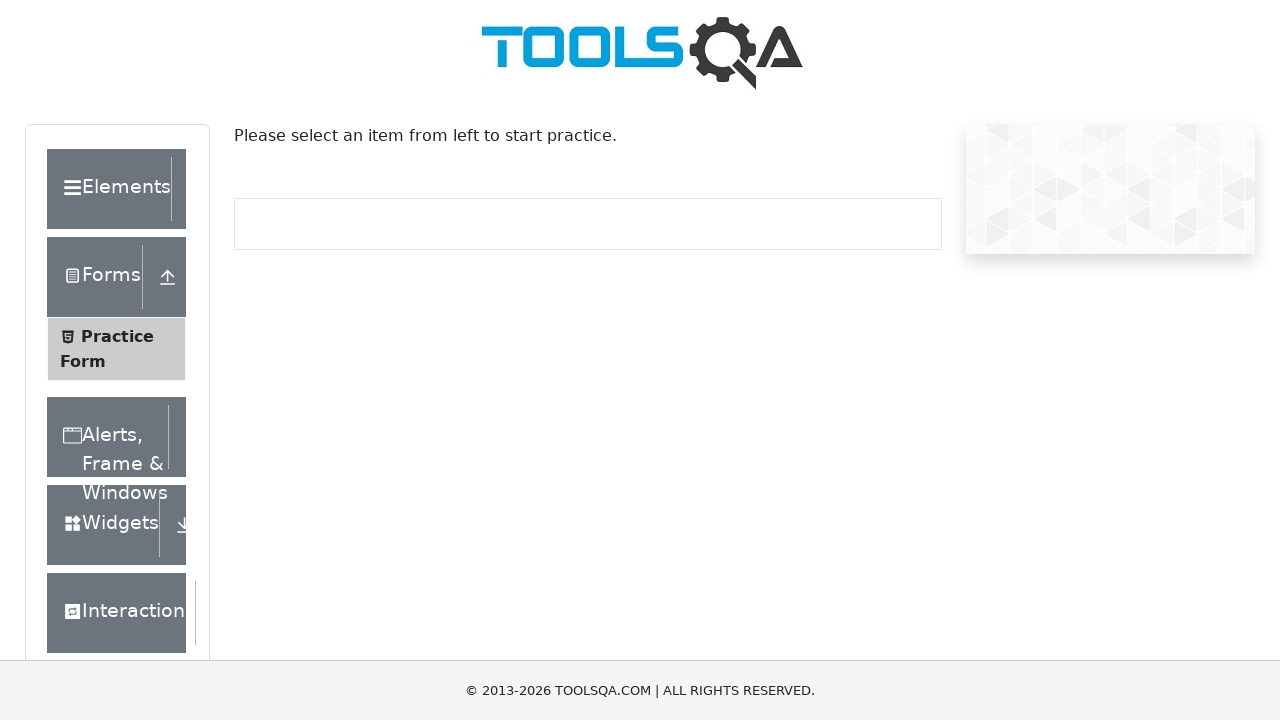

Clicked on Elements section to expand it at (109, 189) on xpath=//*[text()='Elements']
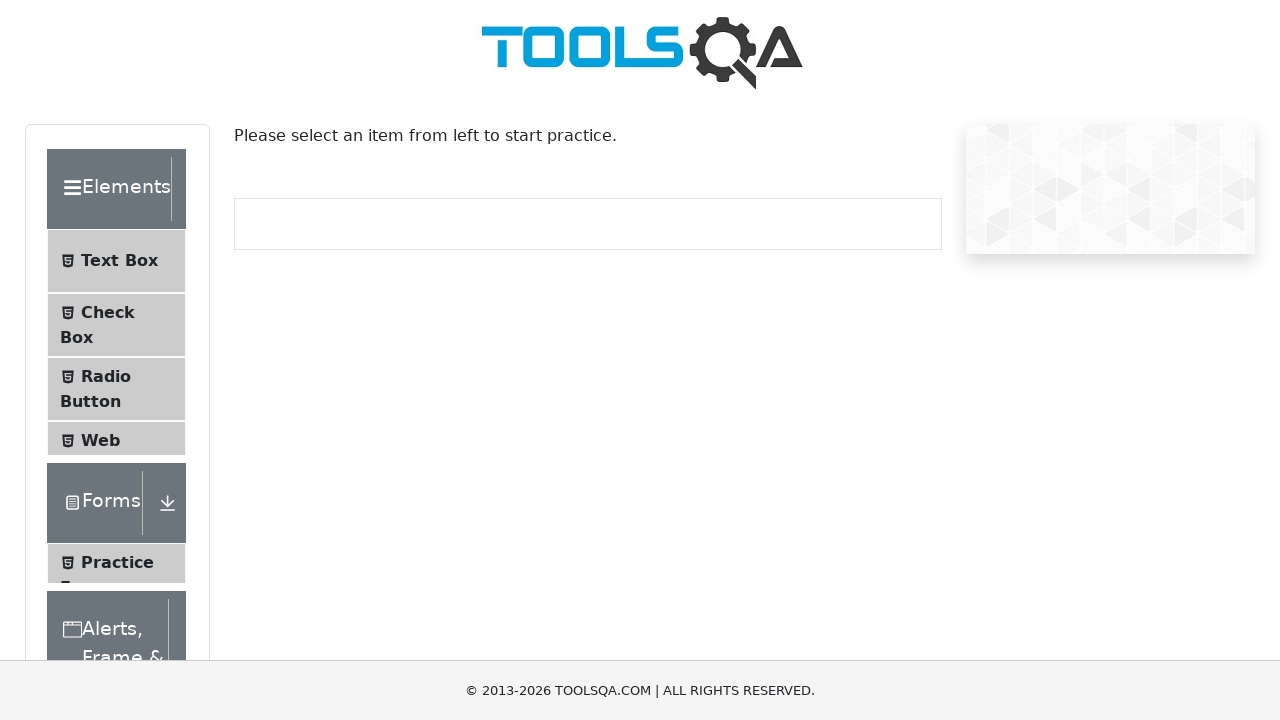

Clicked on 'Text Box' menu item at (119, 261) on xpath=//span[text()='Text Box']
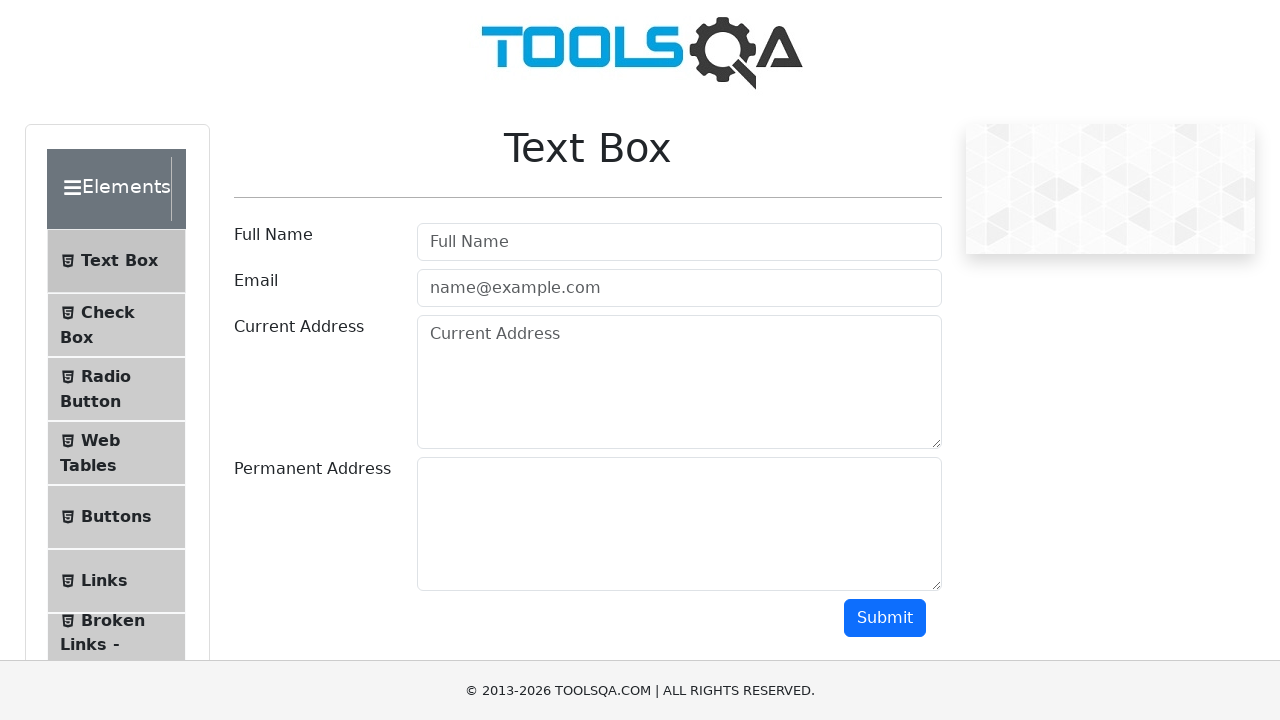

Waited for page header (h1) to load
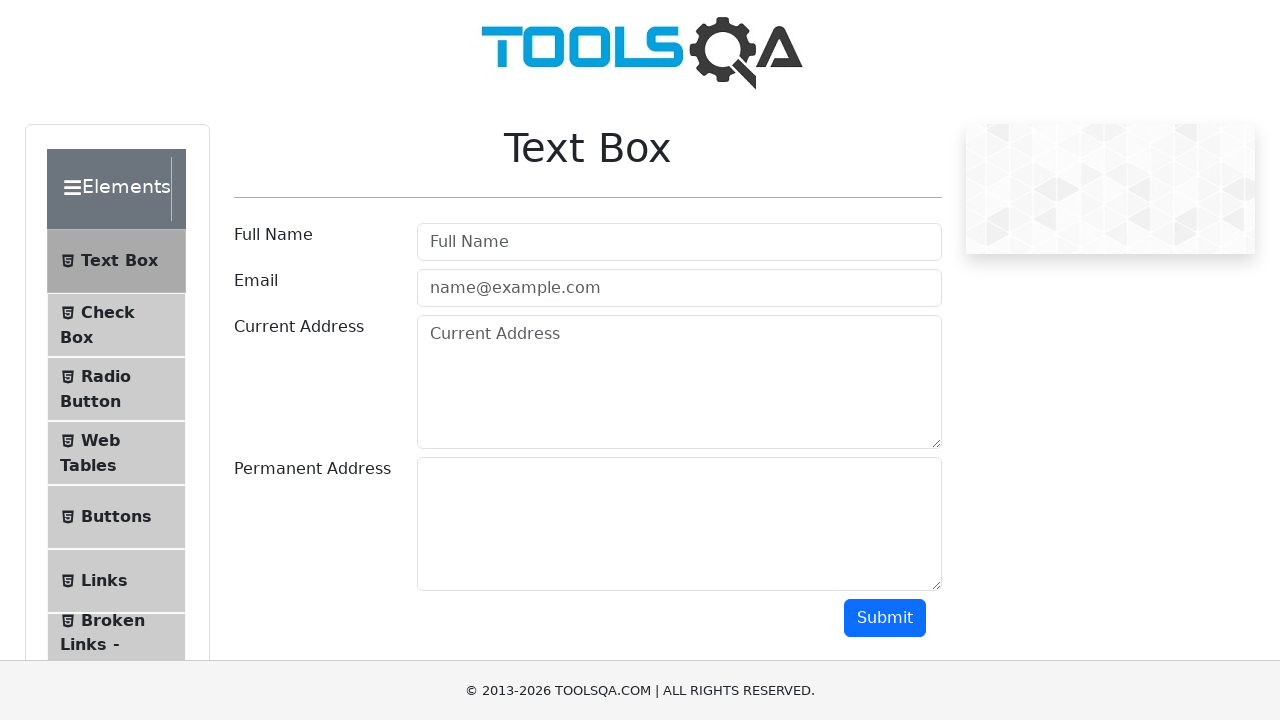

Verified page header contains 'Text Box'
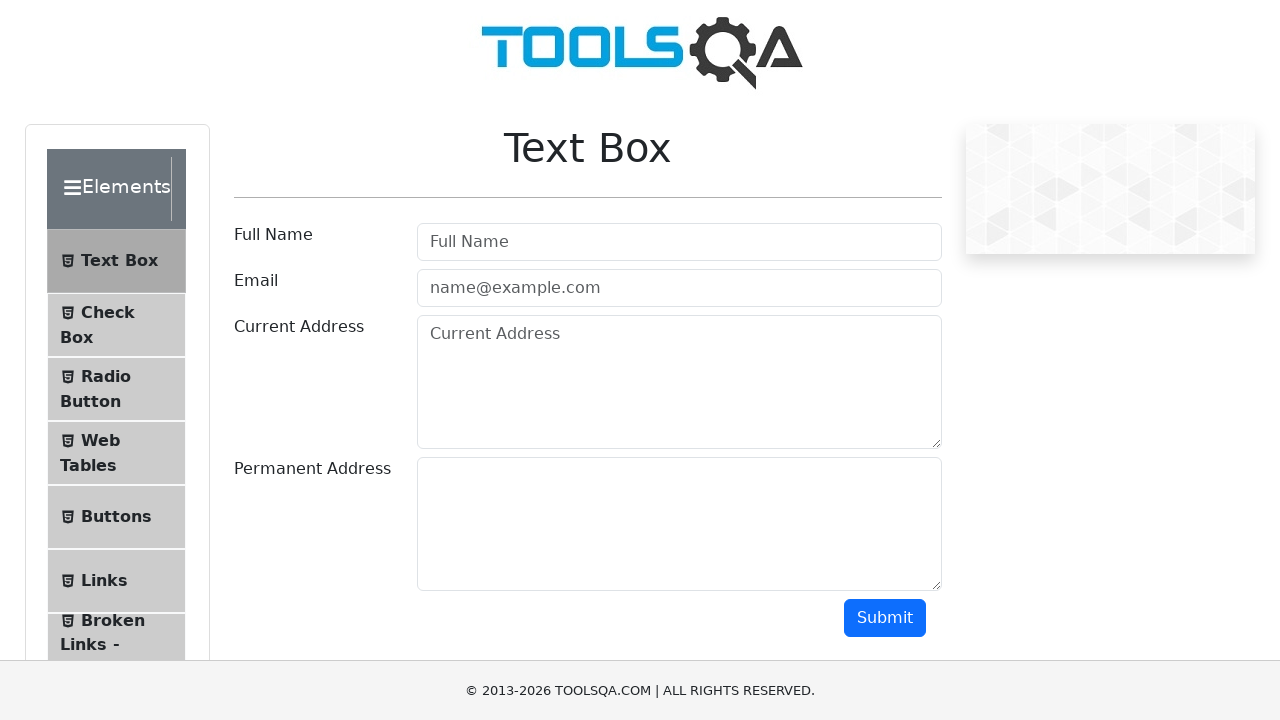

Navigated back to https://demoqa.com/forms for next iteration
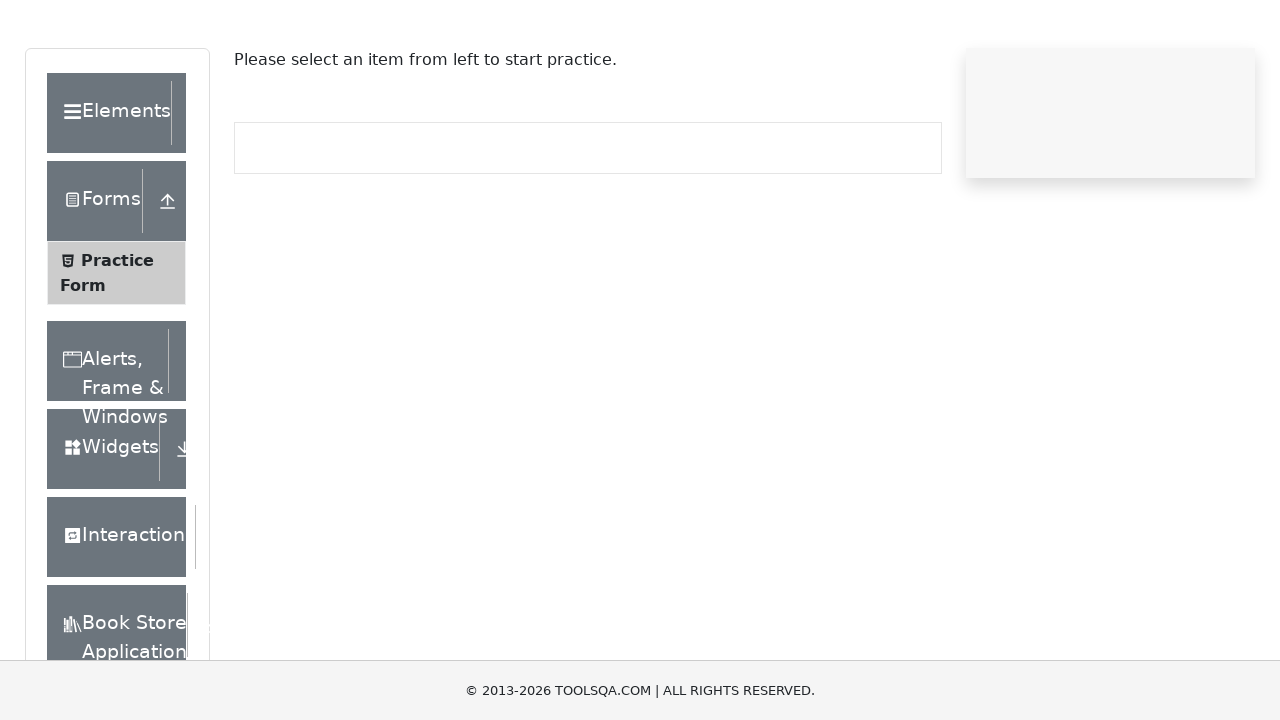

Clicked on Elements section to expand it at (109, 189) on xpath=//*[text()='Elements']
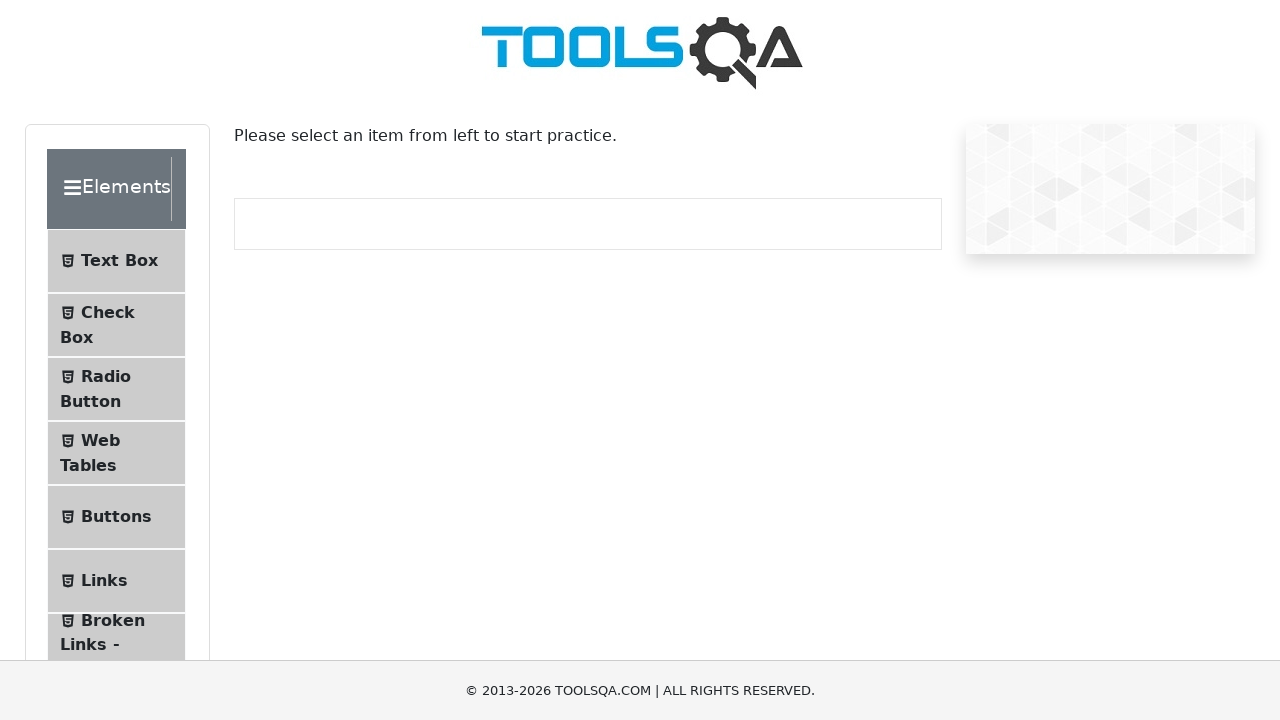

Clicked on 'Check Box' menu item at (108, 312) on xpath=//span[text()='Check Box']
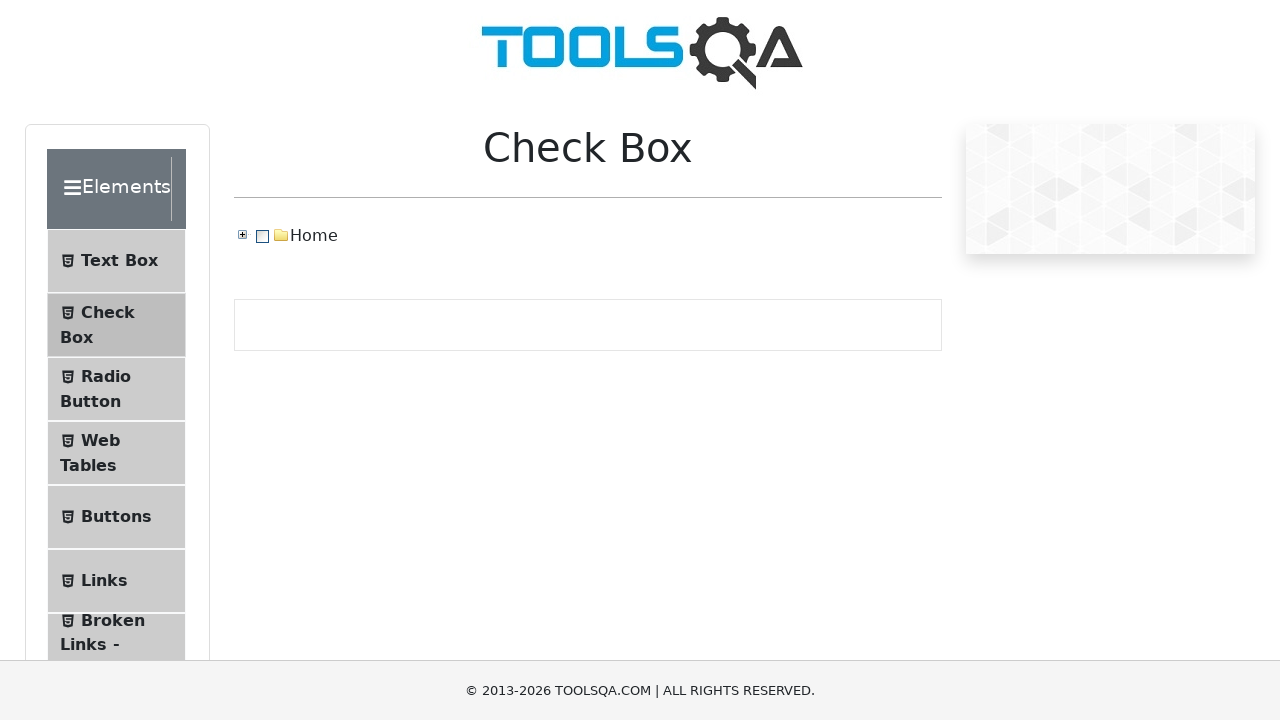

Waited for page header (h1) to load
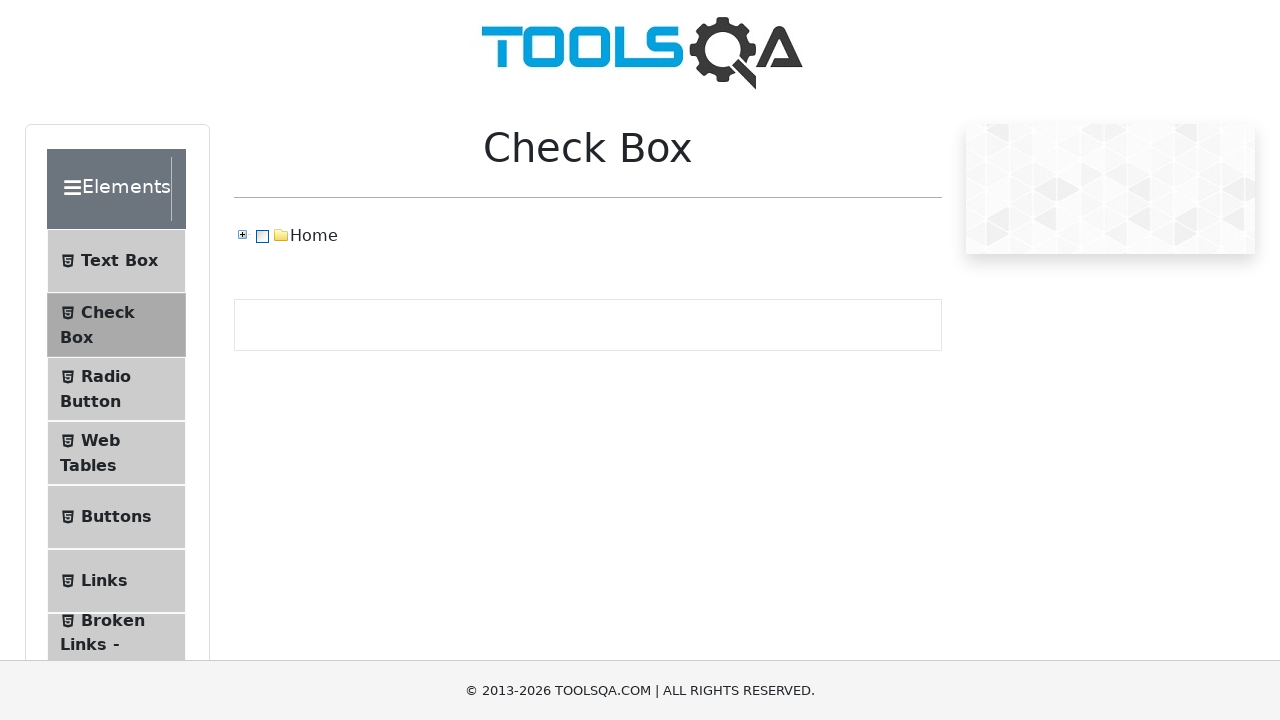

Verified page header contains 'Check Box'
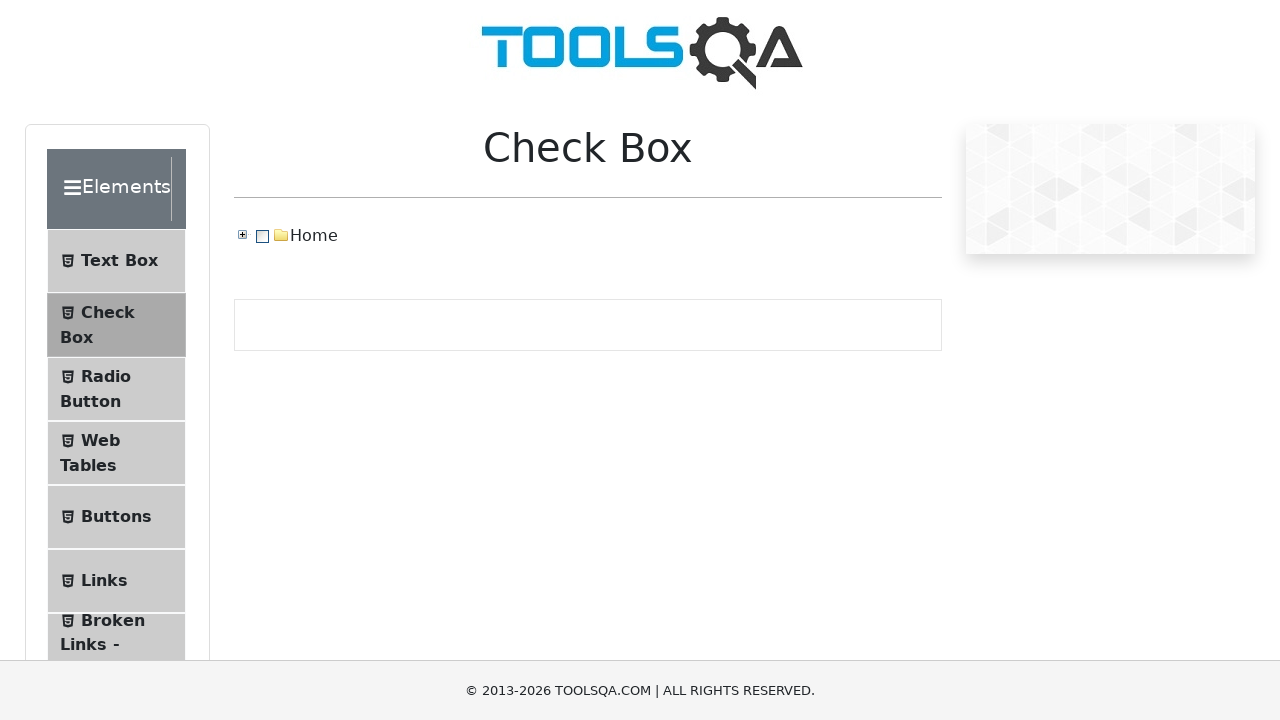

Navigated back to https://demoqa.com/forms for next iteration
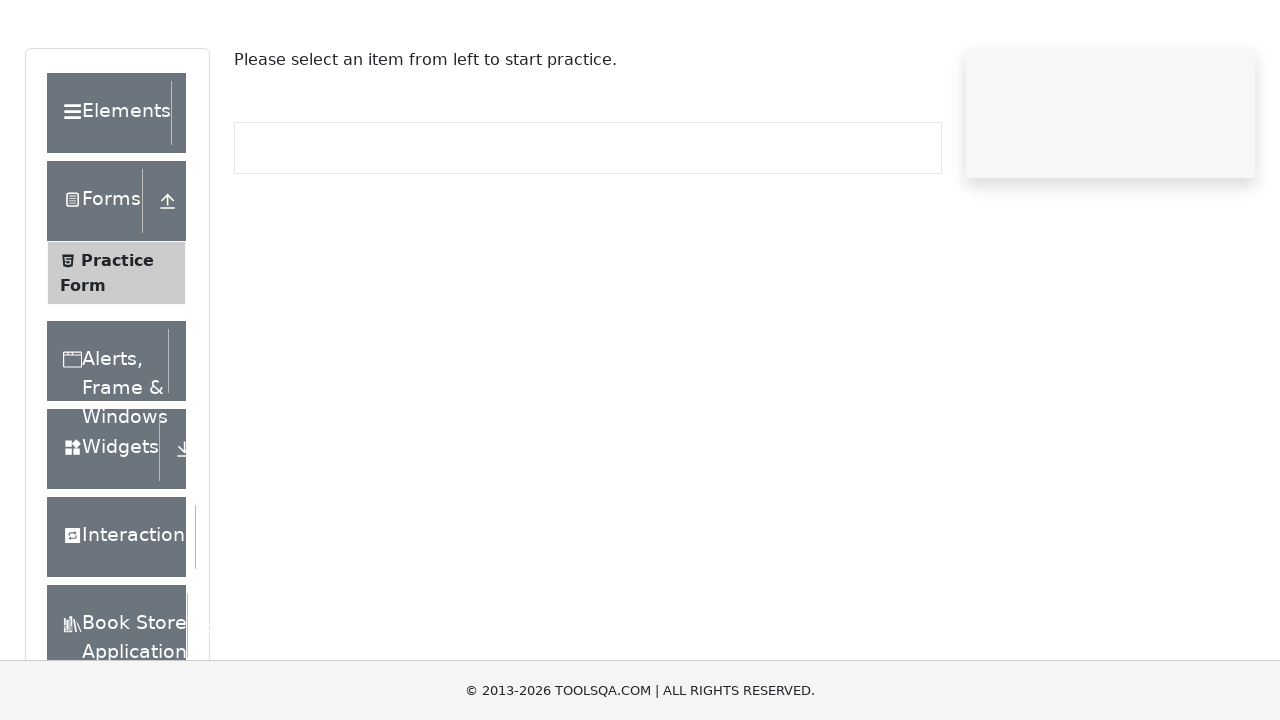

Clicked on Elements section to expand it at (109, 189) on xpath=//*[text()='Elements']
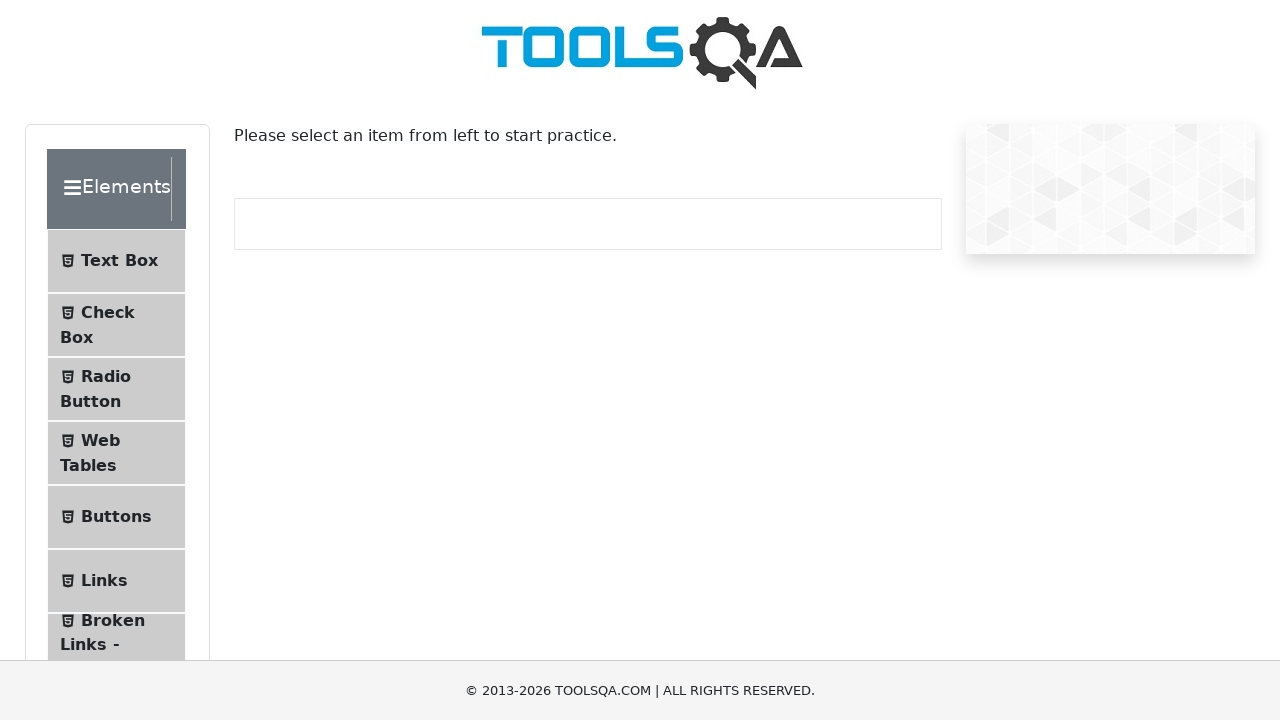

Clicked on 'Radio Button' menu item at (106, 376) on xpath=//span[text()='Radio Button']
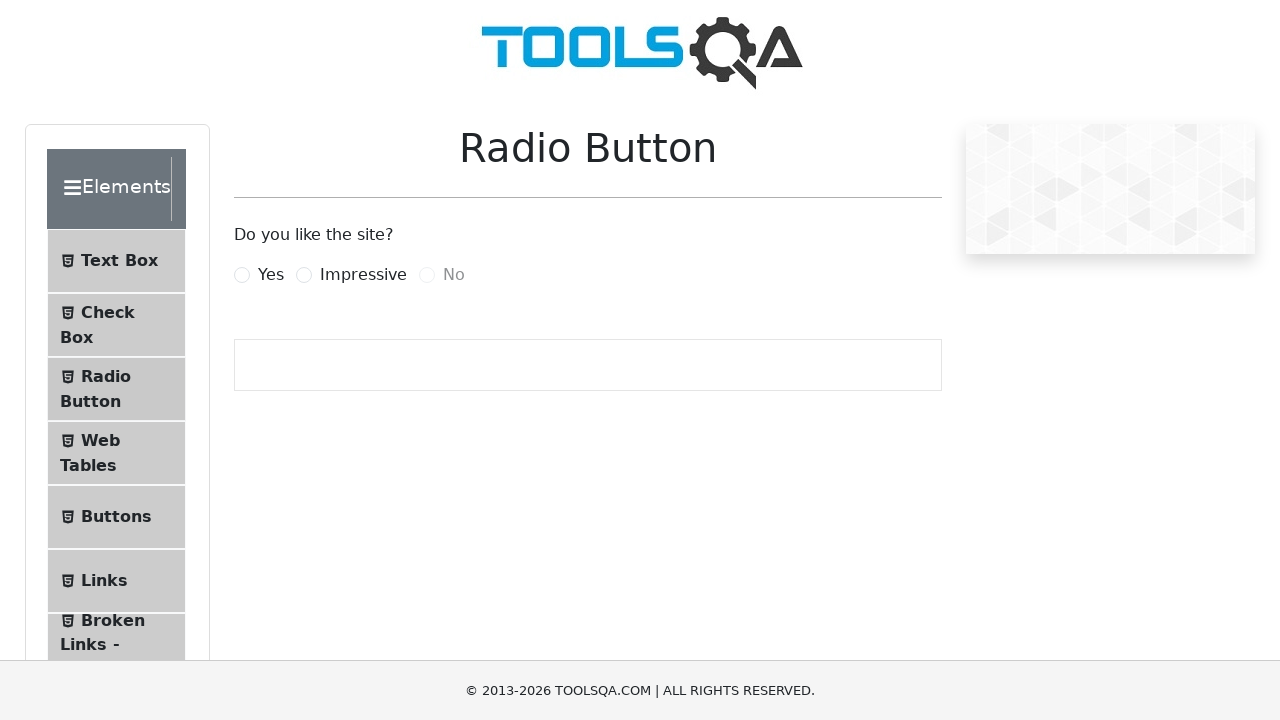

Waited for page header (h1) to load
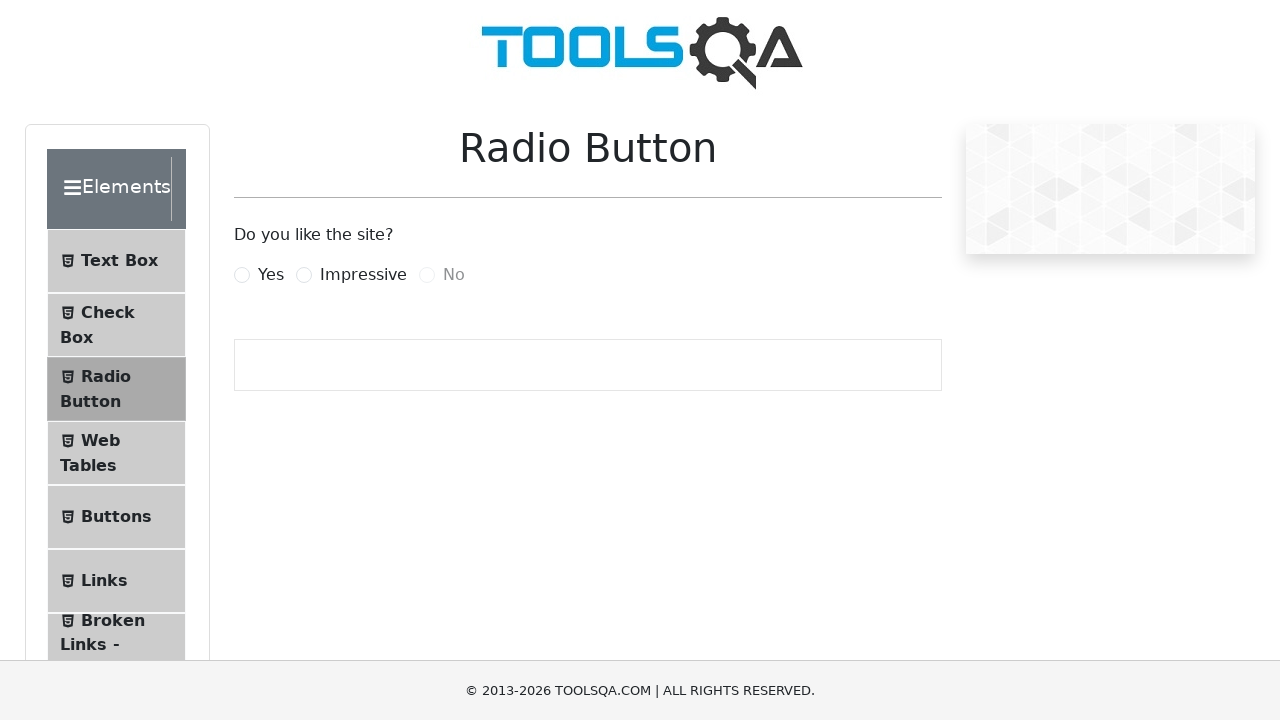

Verified page header contains 'Radio Button'
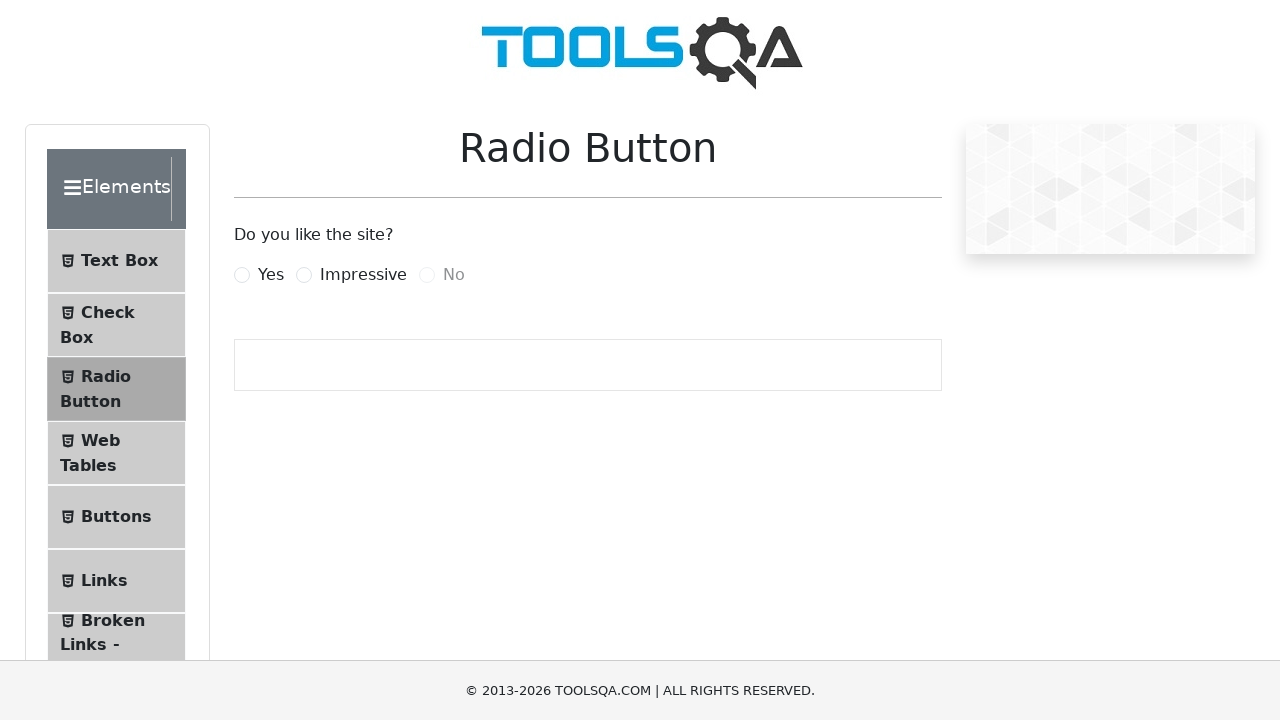

Navigated back to https://demoqa.com/forms for next iteration
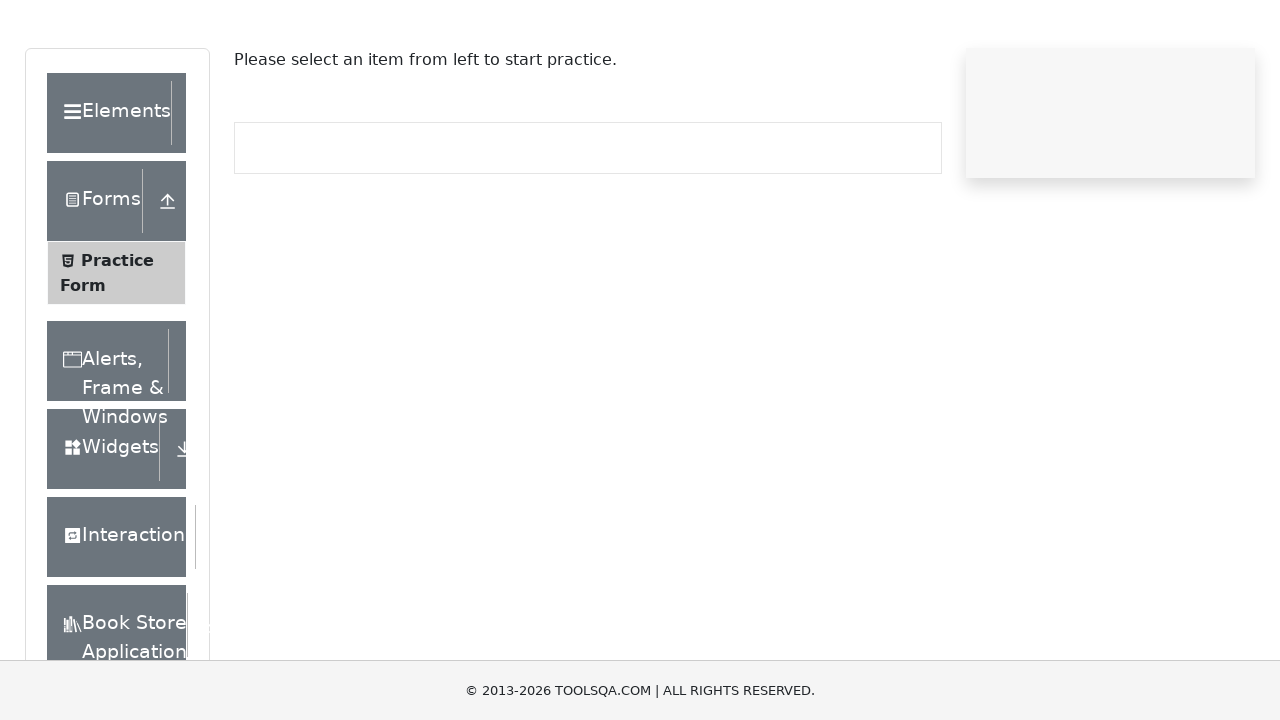

Clicked on Elements section to expand it at (109, 189) on xpath=//*[text()='Elements']
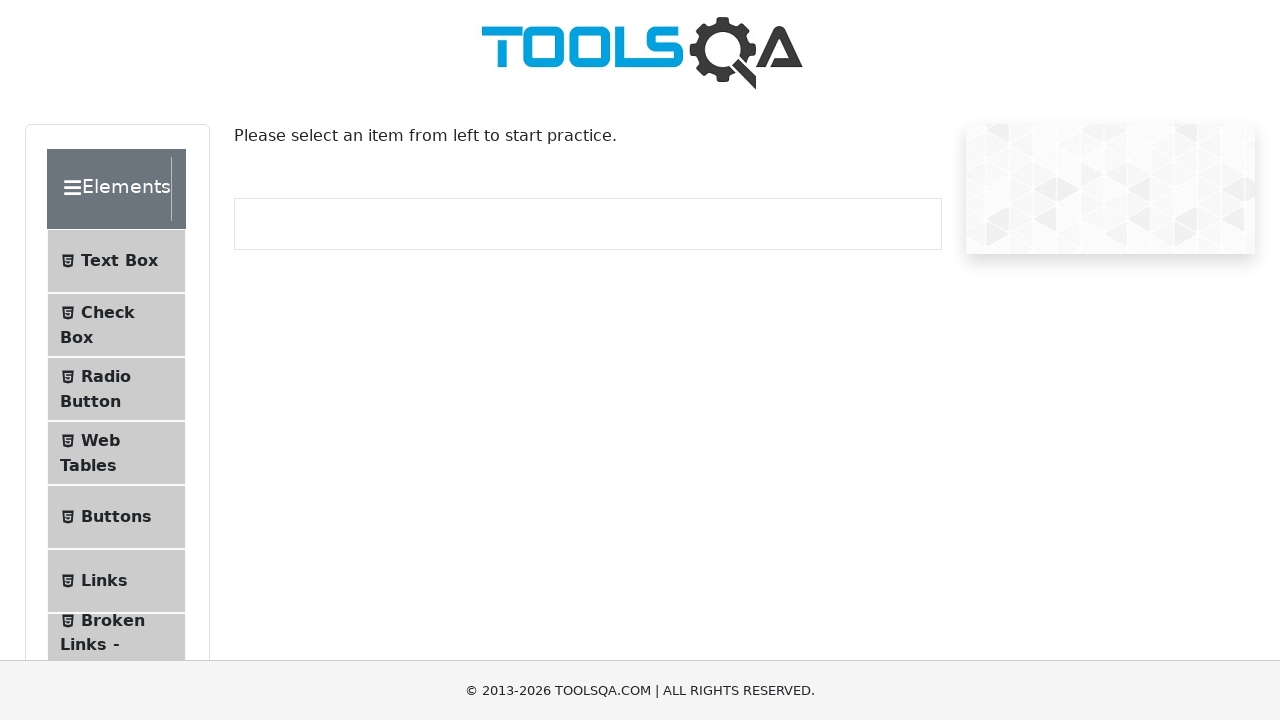

Clicked on 'Web Tables' menu item at (100, 440) on xpath=//span[text()='Web Tables']
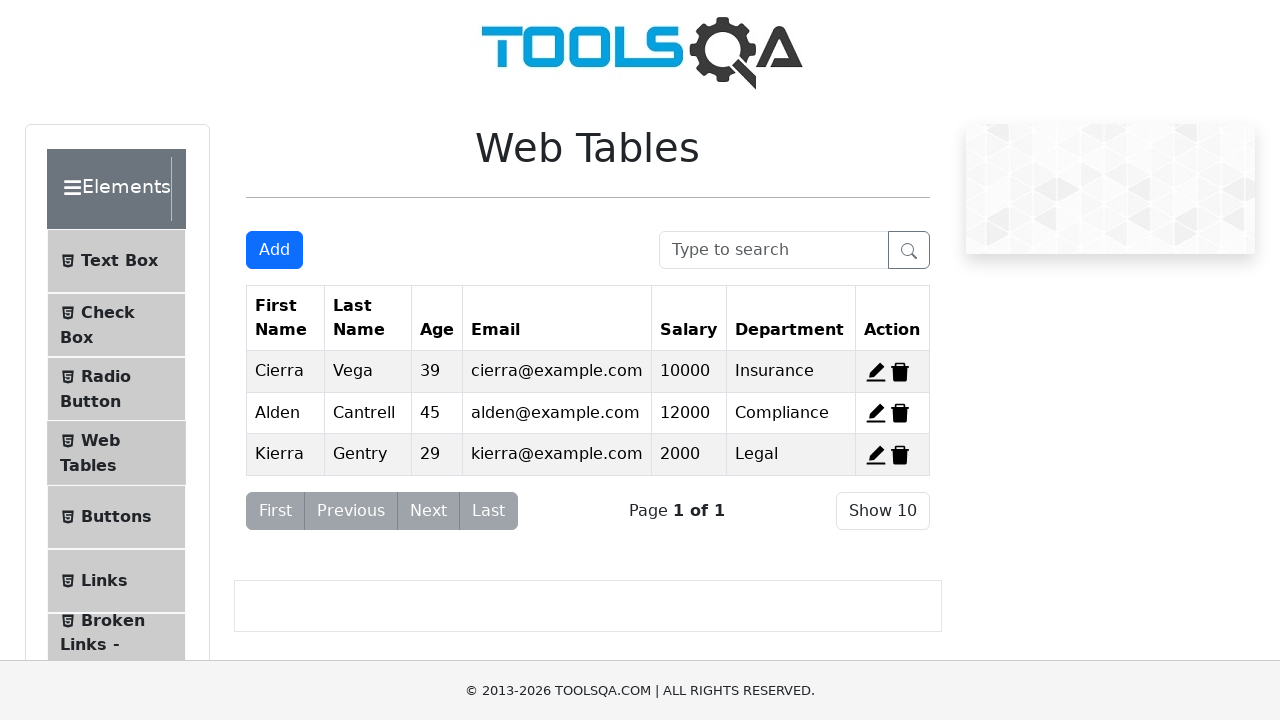

Waited for page header (h1) to load
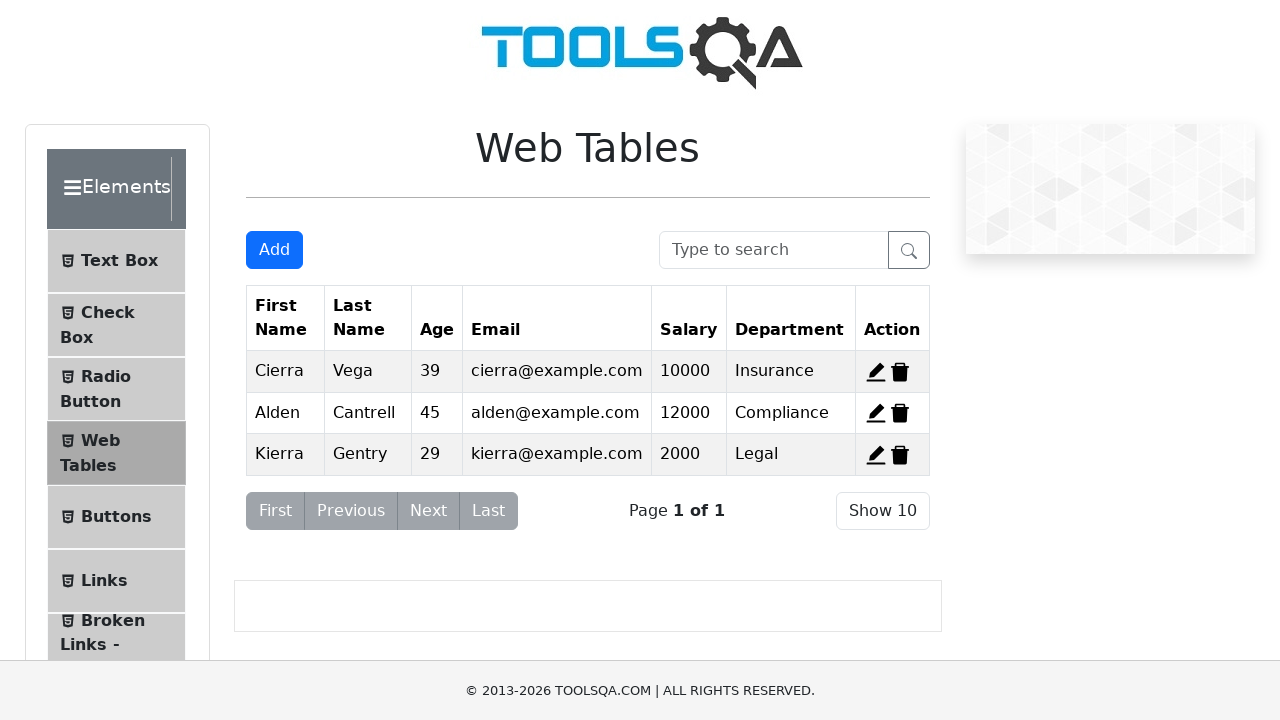

Verified page header contains 'Web Tables'
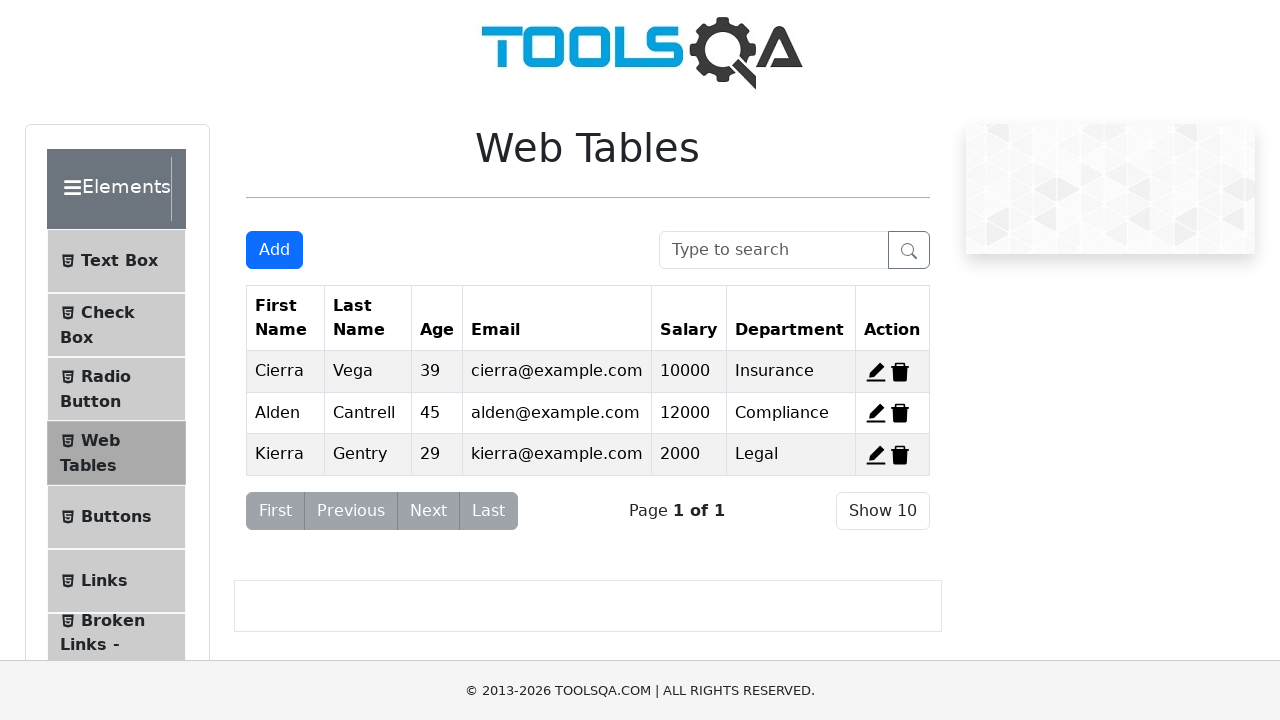

Navigated back to https://demoqa.com/forms for next iteration
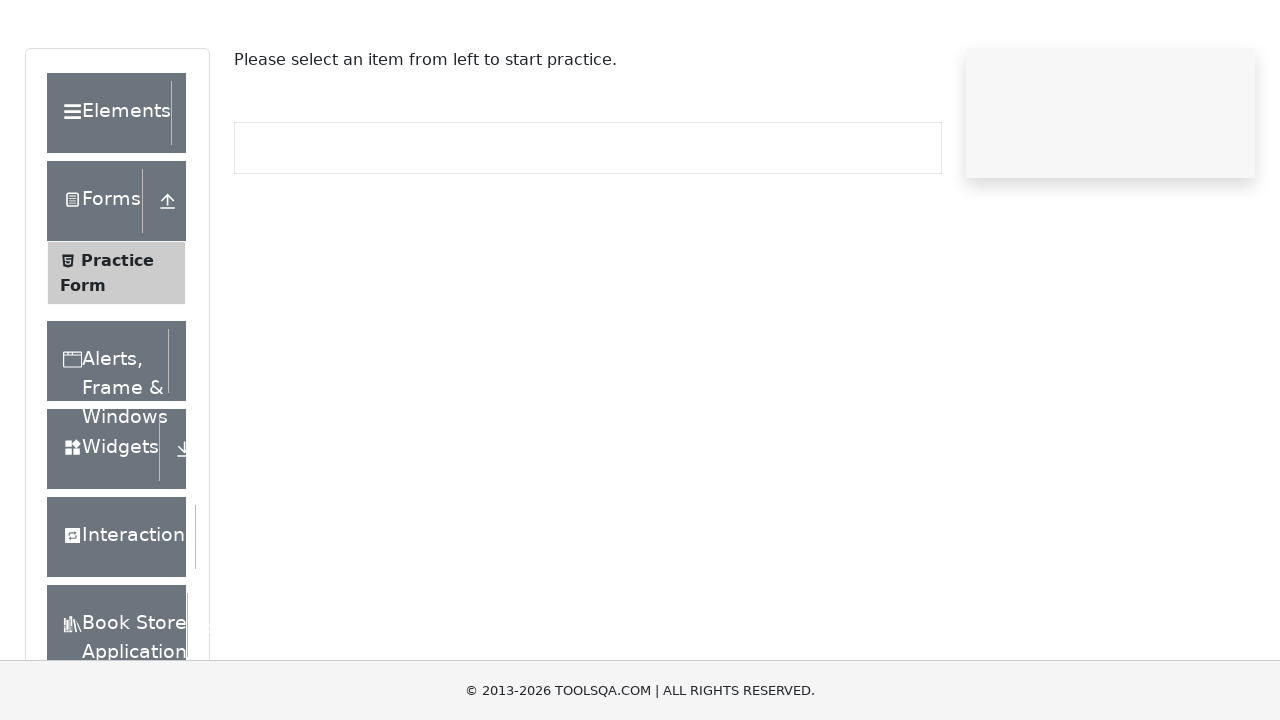

Clicked on Elements section to expand it at (109, 189) on xpath=//*[text()='Elements']
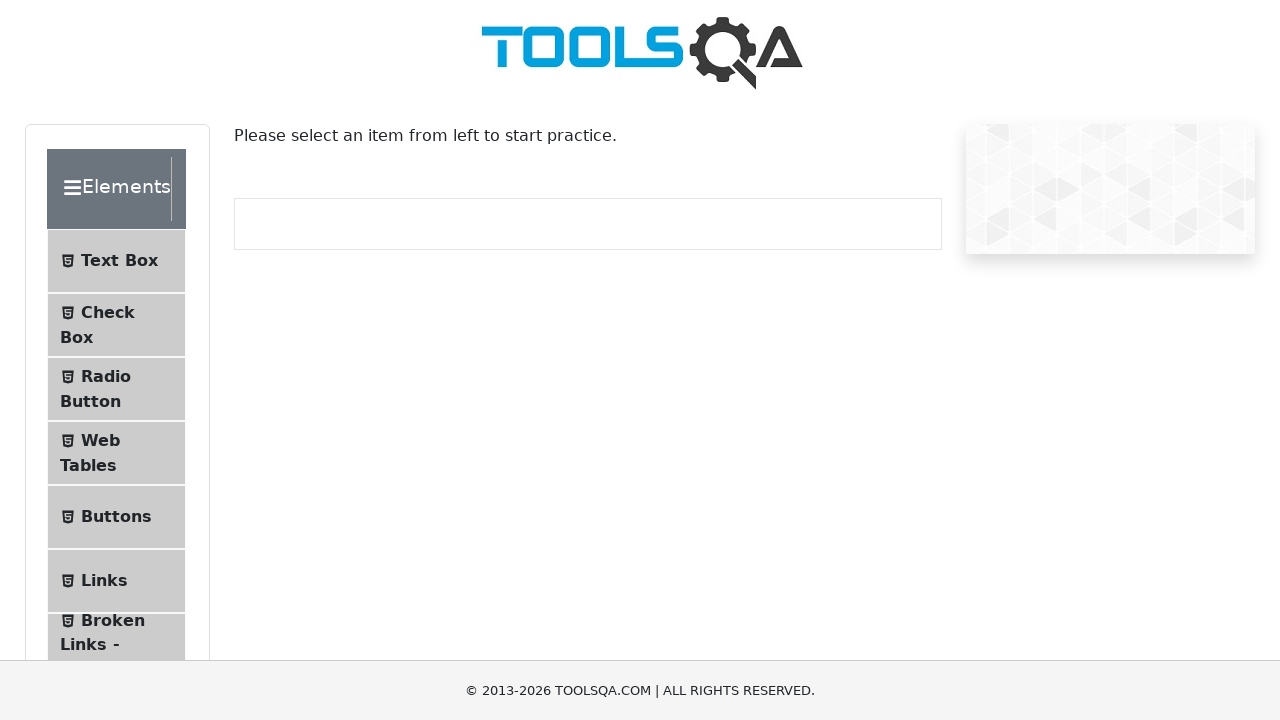

Clicked on 'Links' menu item at (104, 581) on xpath=//span[text()='Links']
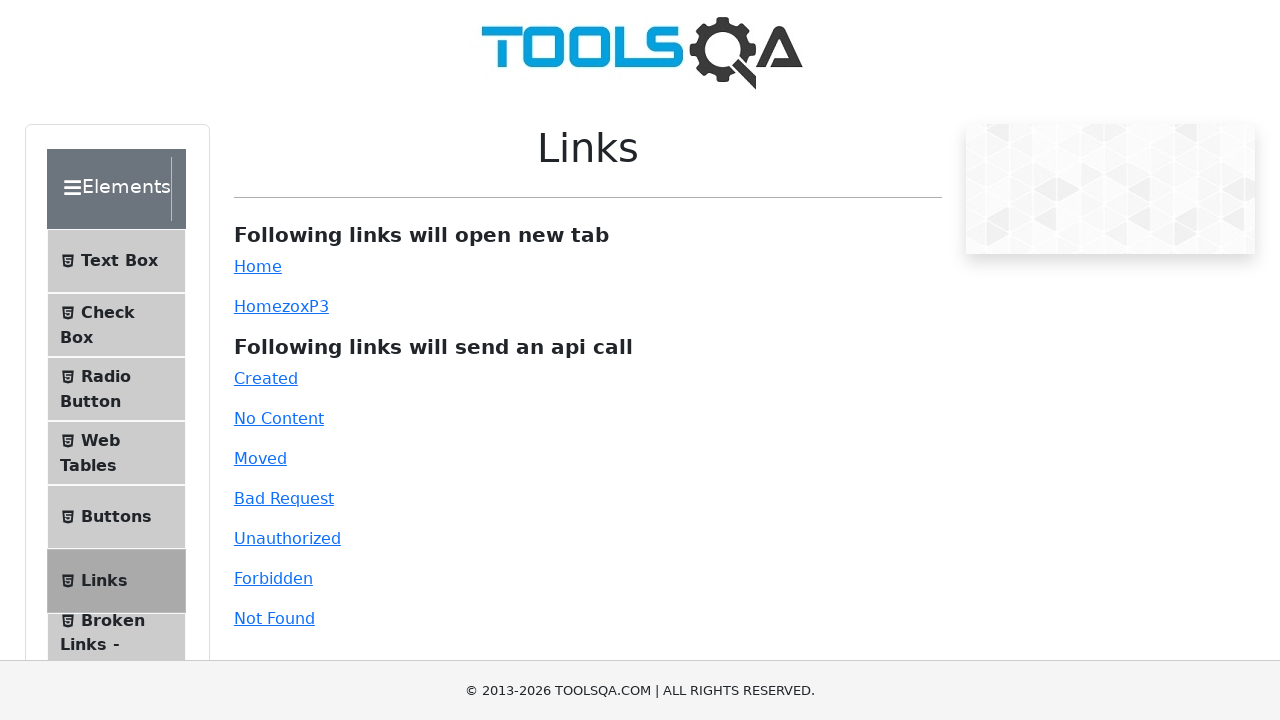

Waited for page header (h1) to load
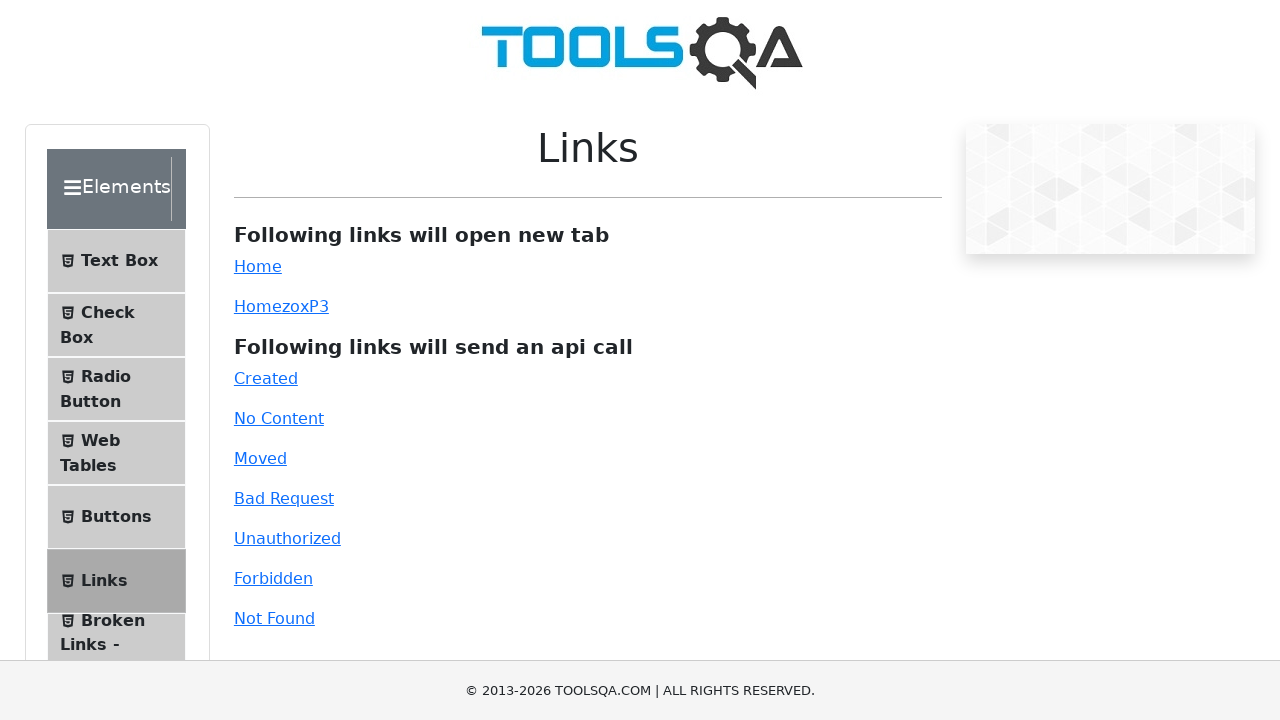

Verified page header contains 'Links'
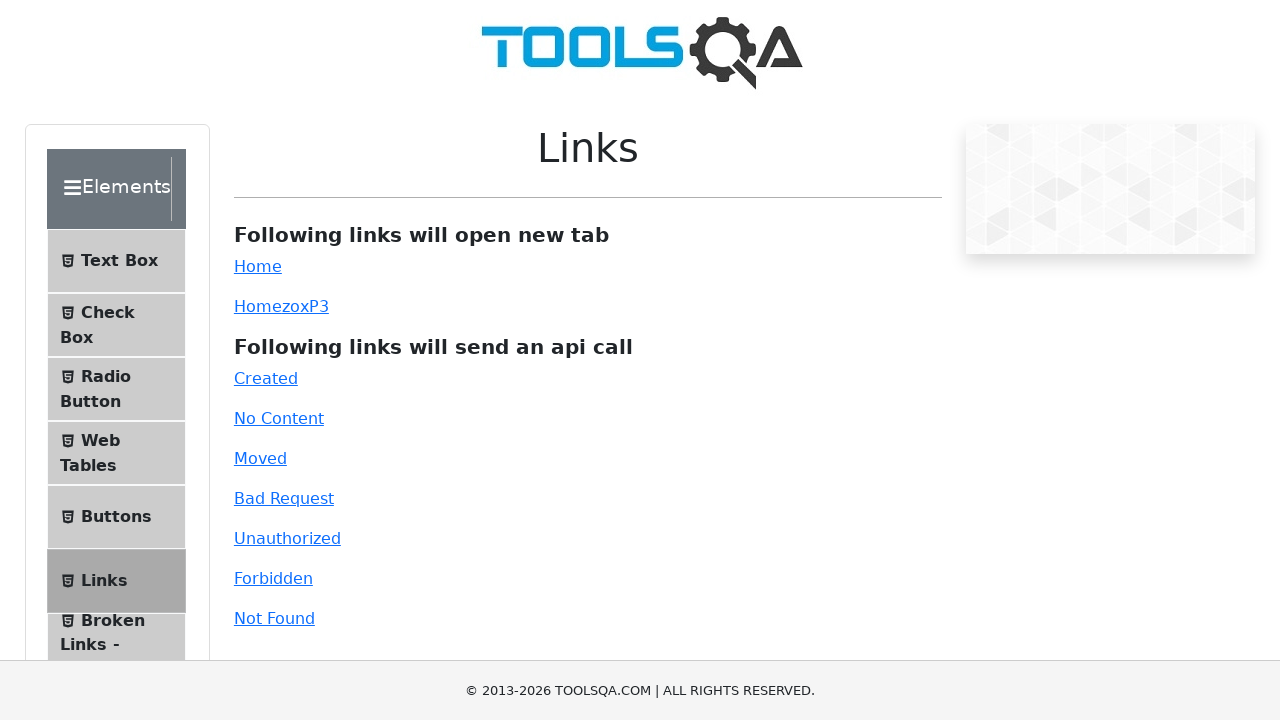

Navigated back to https://demoqa.com/forms for next iteration
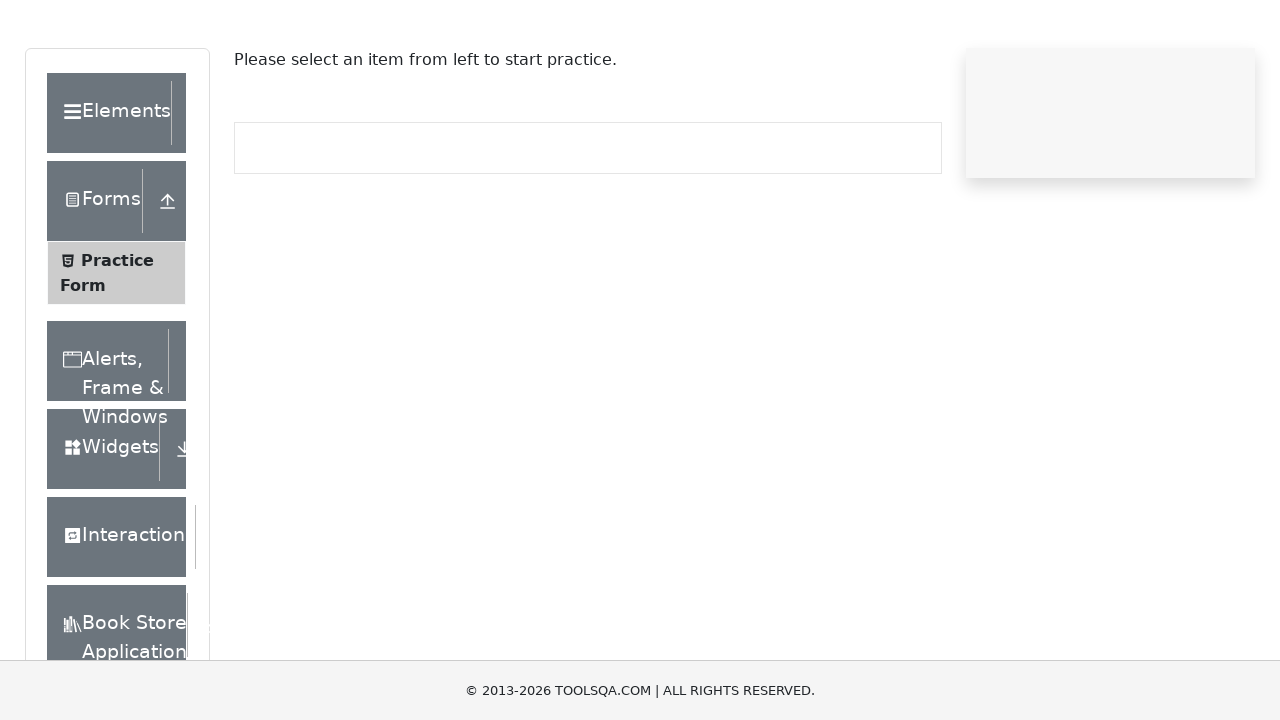

Clicked on Elements section to expand it at (109, 189) on xpath=//*[text()='Elements']
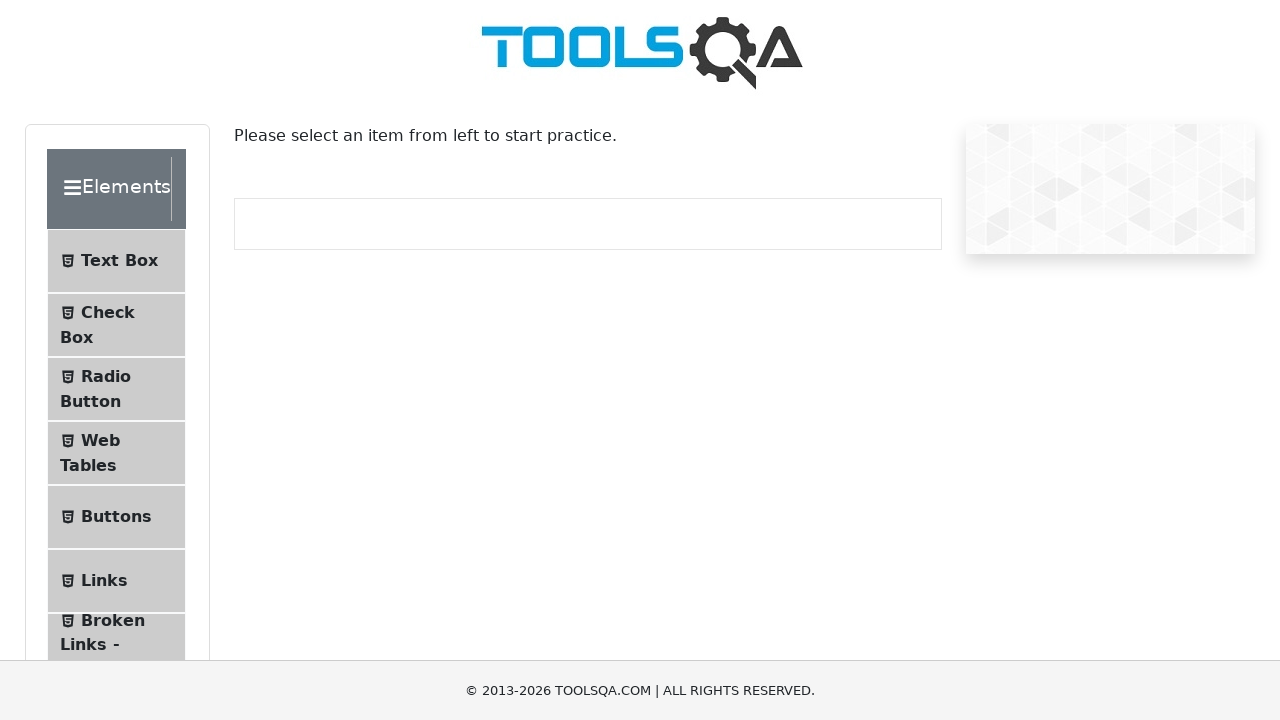

Clicked on 'Broken Links - Images' menu item at (113, 620) on xpath=//span[text()='Broken Links - Images']
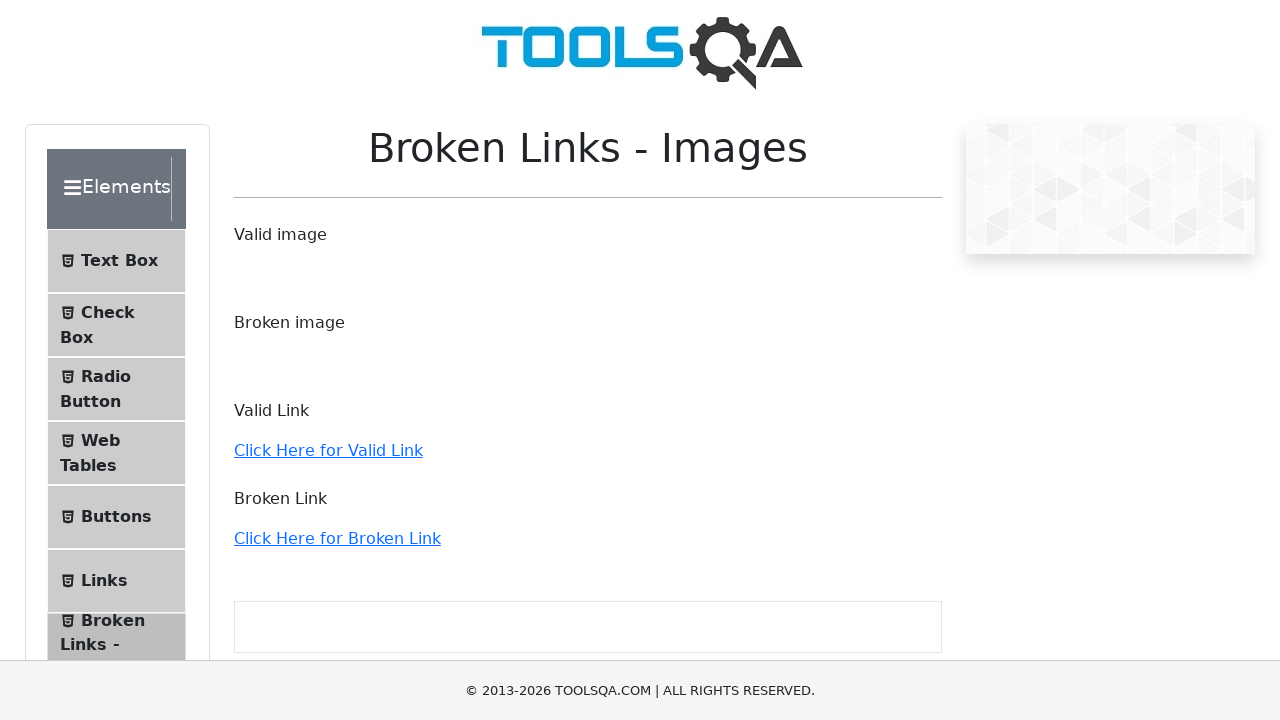

Waited for page header (h1) to load
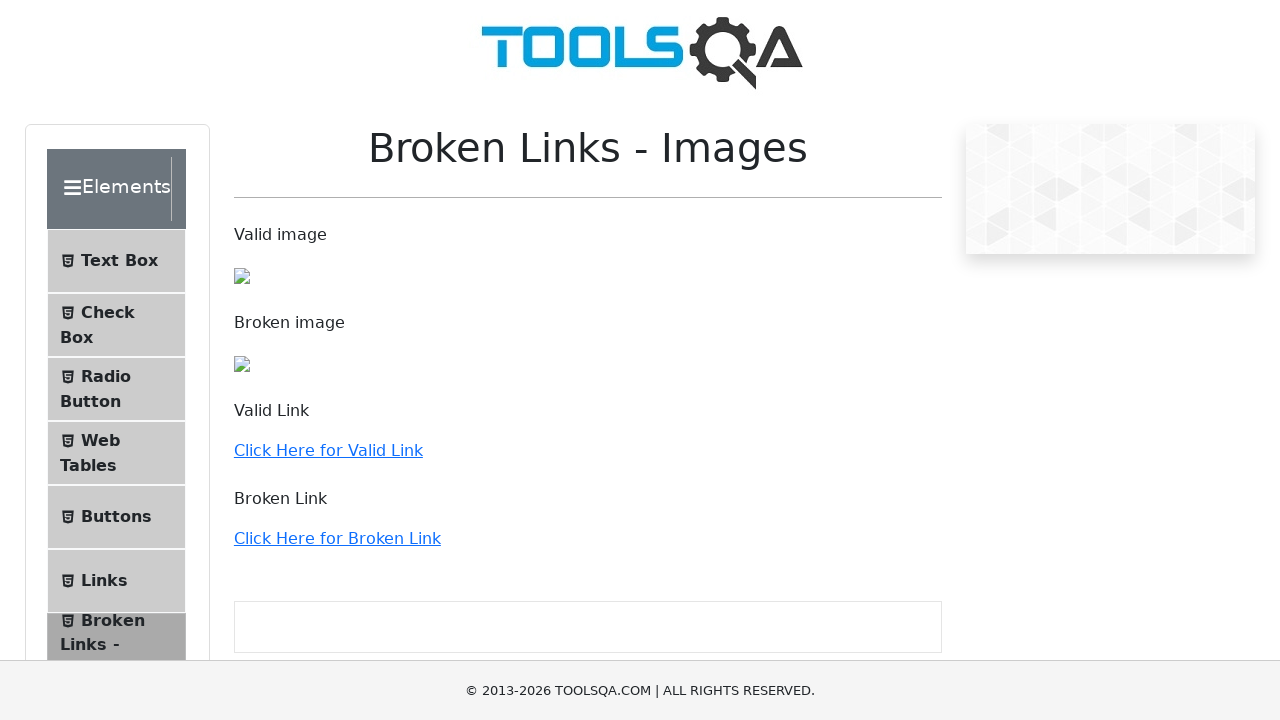

Verified page header contains 'Broken Links - Images'
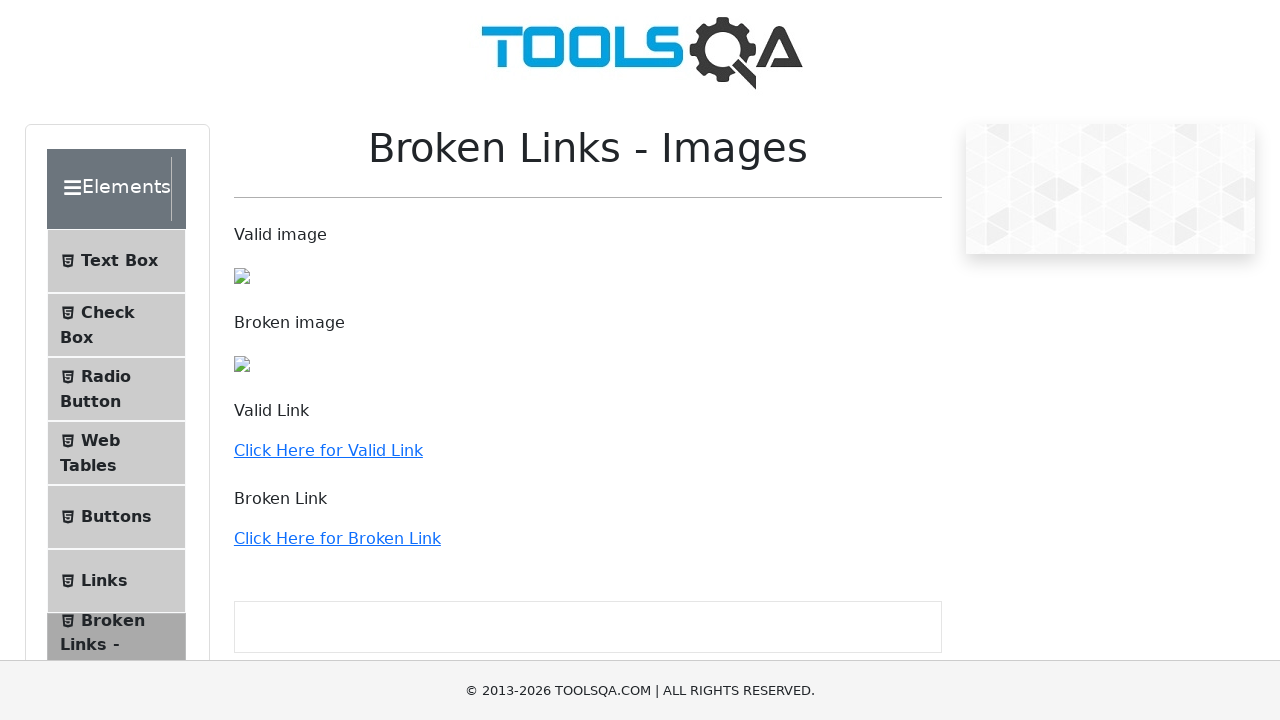

Navigated back to https://demoqa.com/forms for next iteration
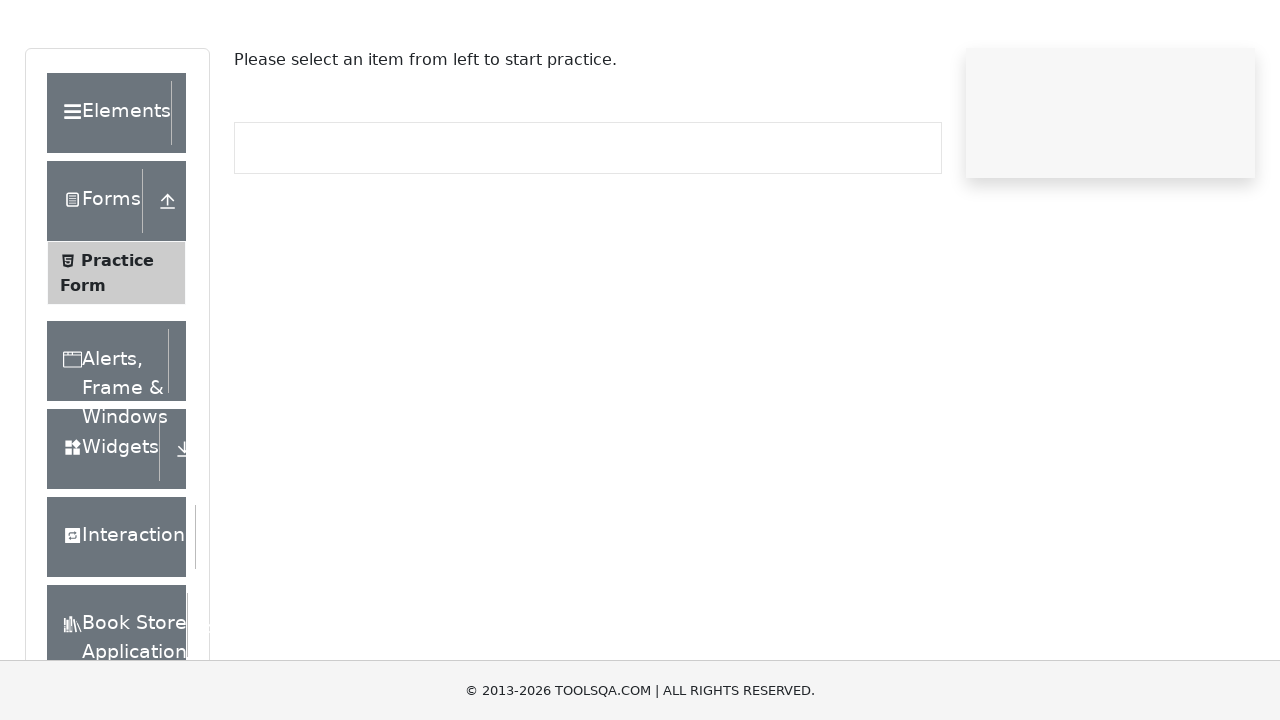

Clicked on Elements section to expand it at (109, 189) on xpath=//*[text()='Elements']
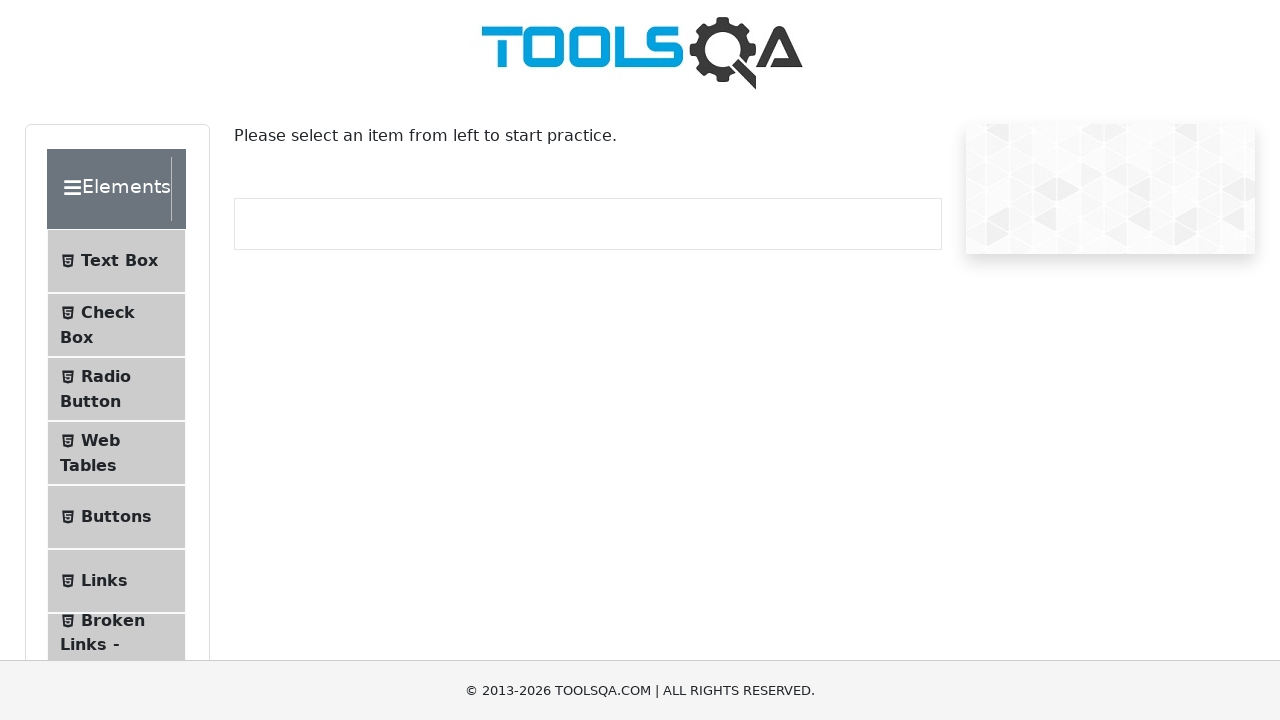

Clicked on 'Upload and Download' menu item at (112, 335) on xpath=//span[text()='Upload and Download']
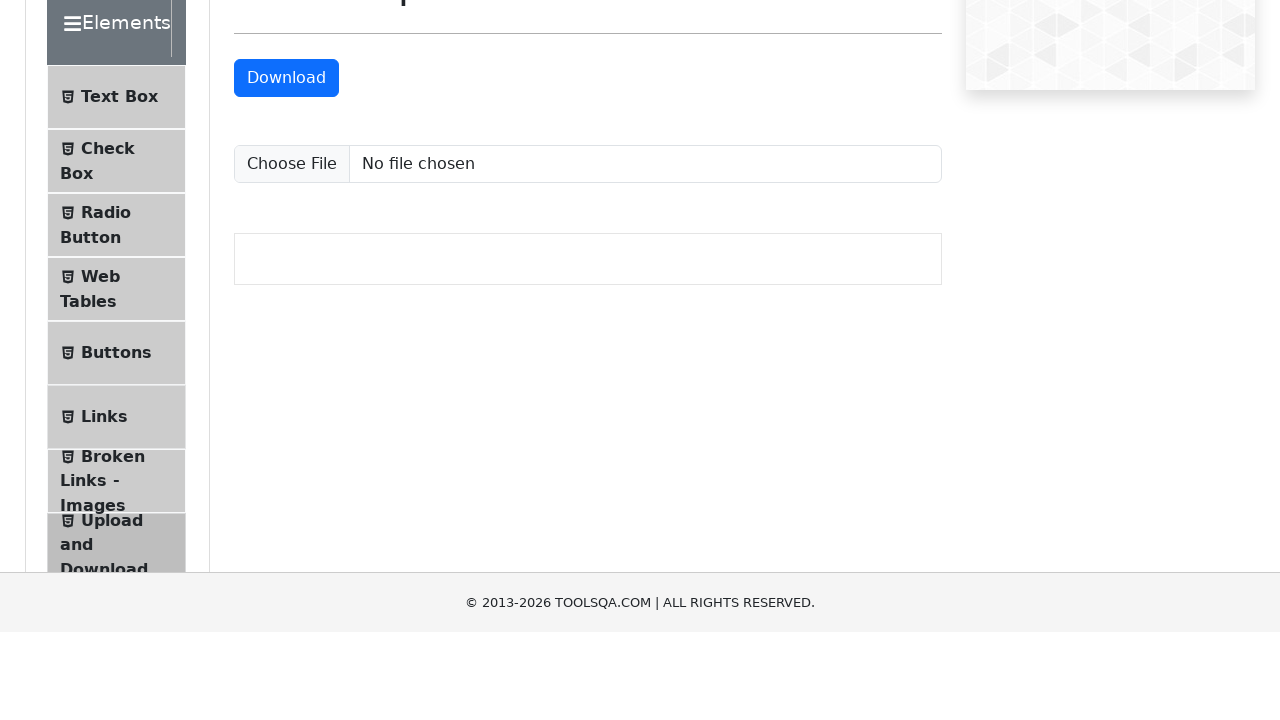

Waited for page header (h1) to load
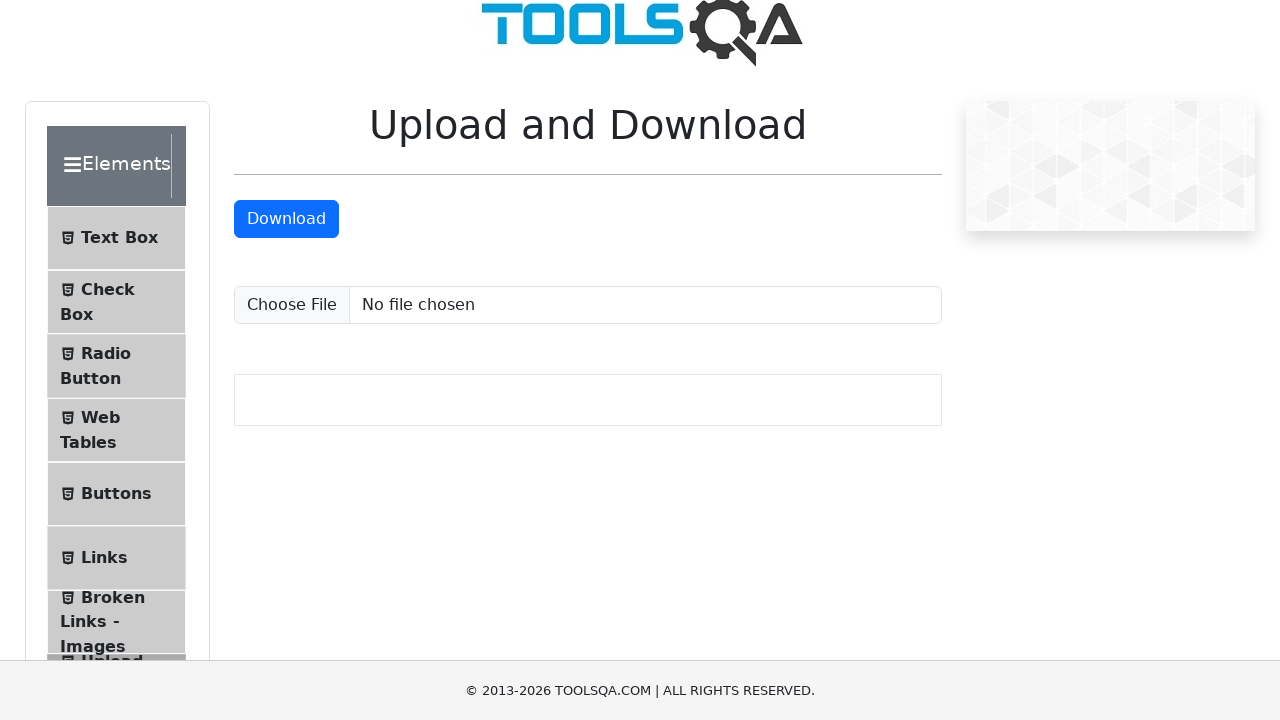

Verified page header contains 'Upload and Download'
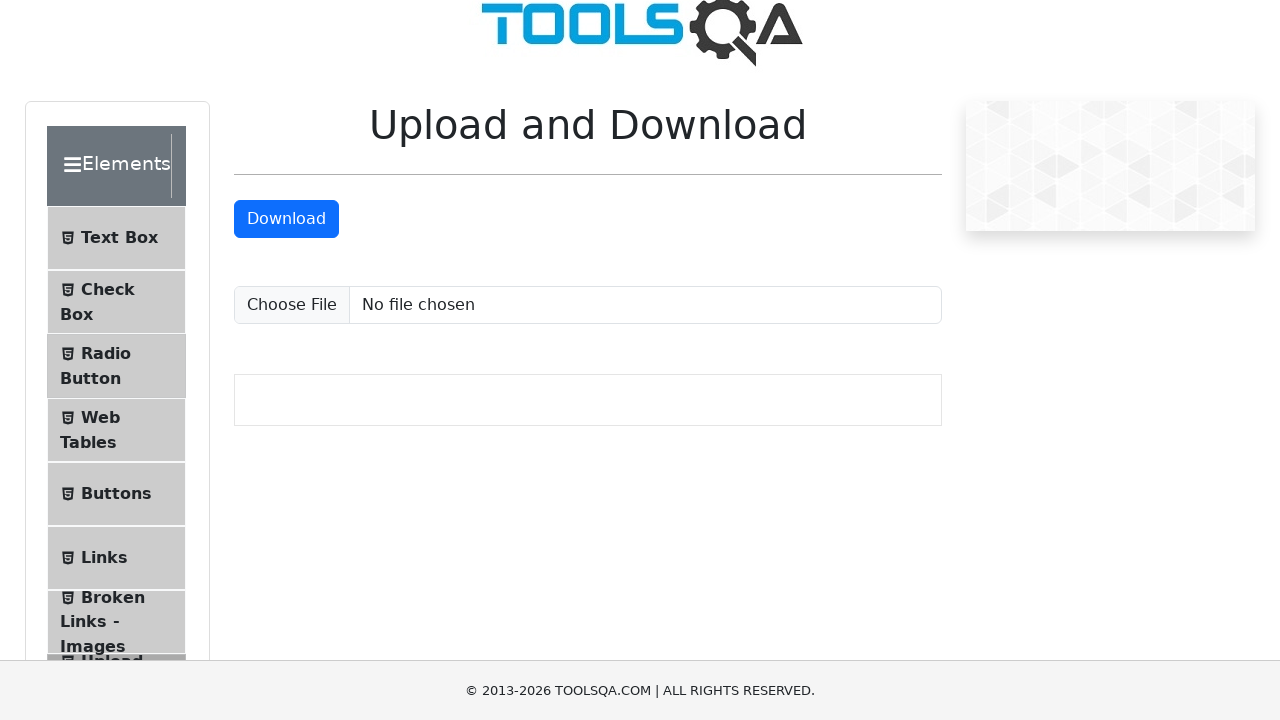

Navigated back to https://demoqa.com/forms for next iteration
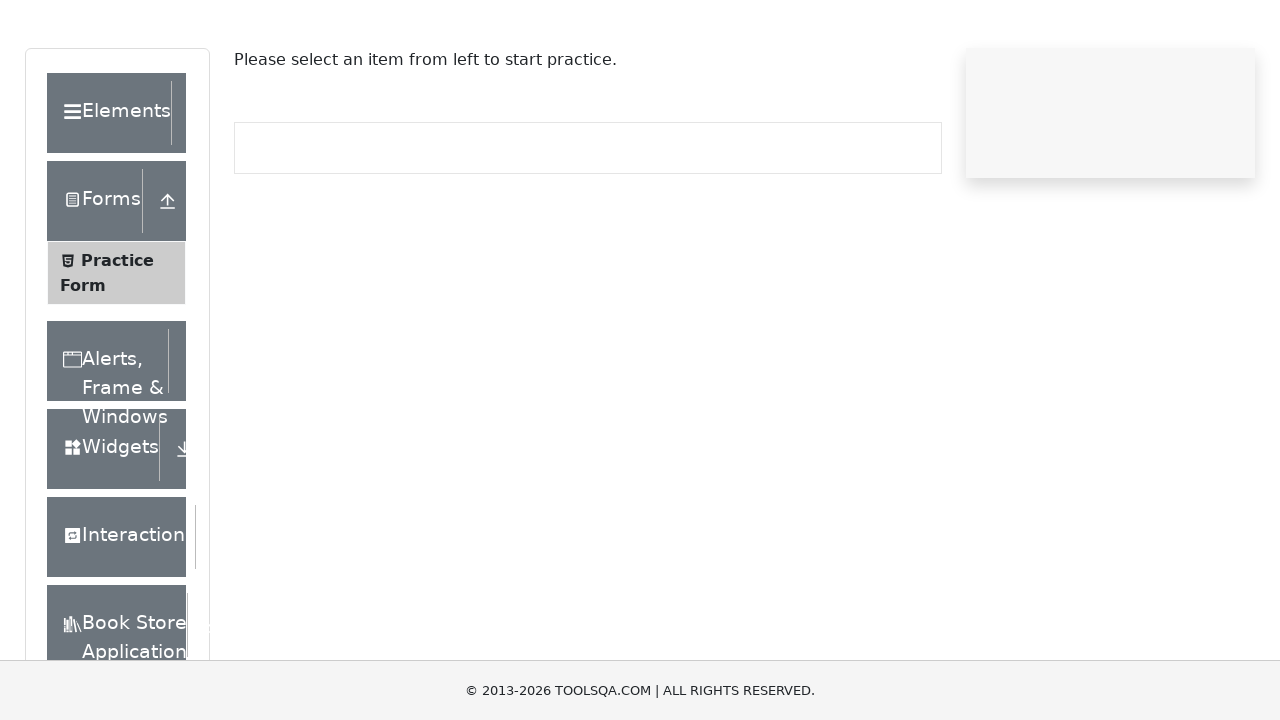

Clicked on Elements section to expand it at (109, 189) on xpath=//*[text()='Elements']
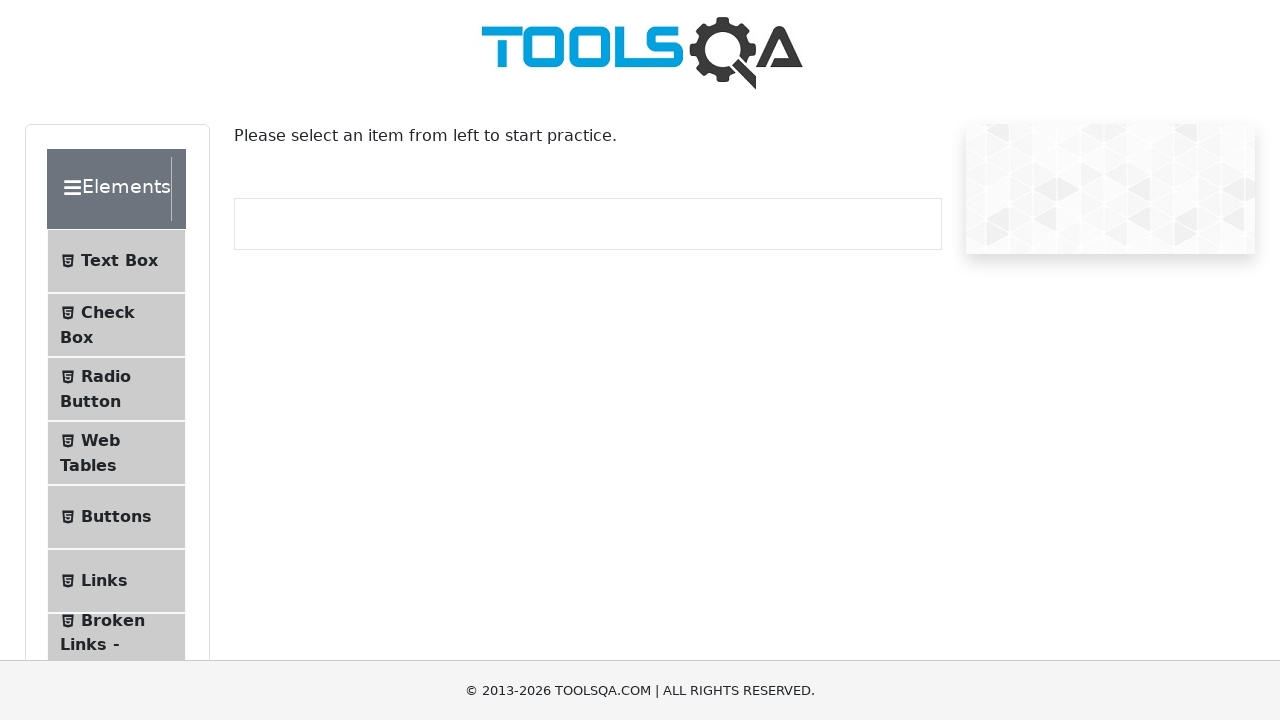

Clicked on 'Dynamic Properties' menu item at (119, 348) on xpath=//span[text()='Dynamic Properties']
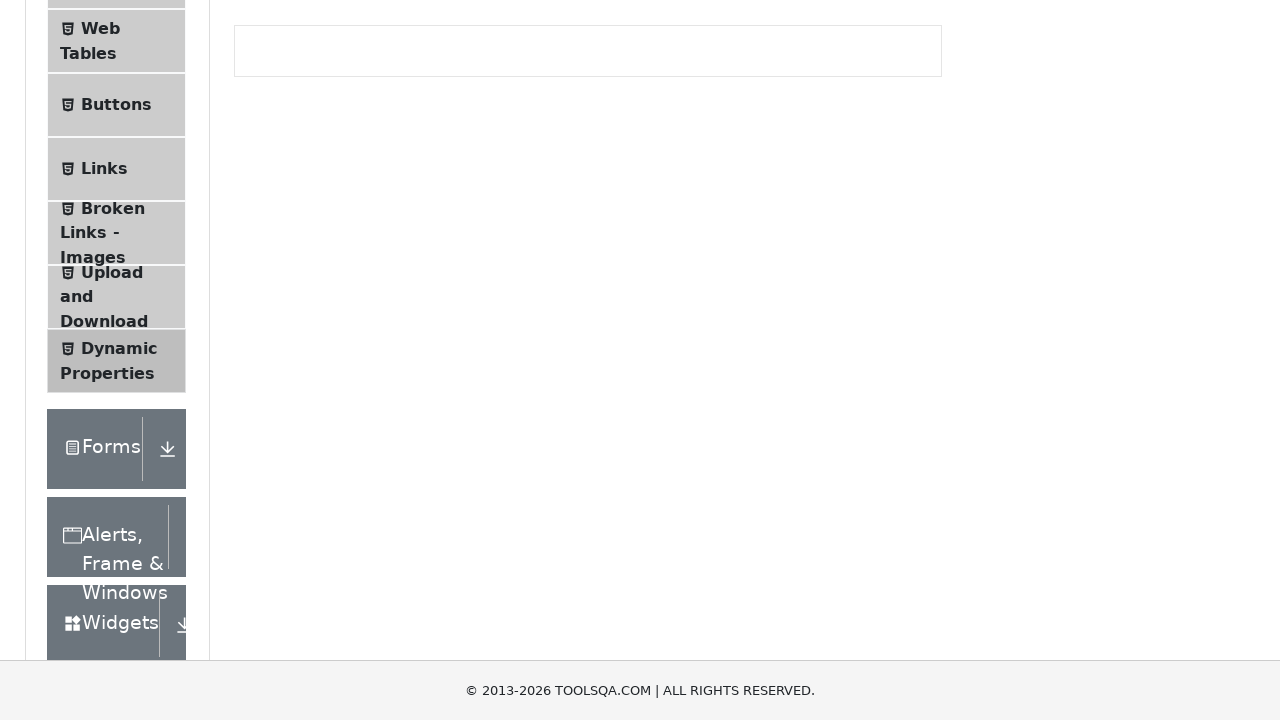

Waited for page header (h1) to load
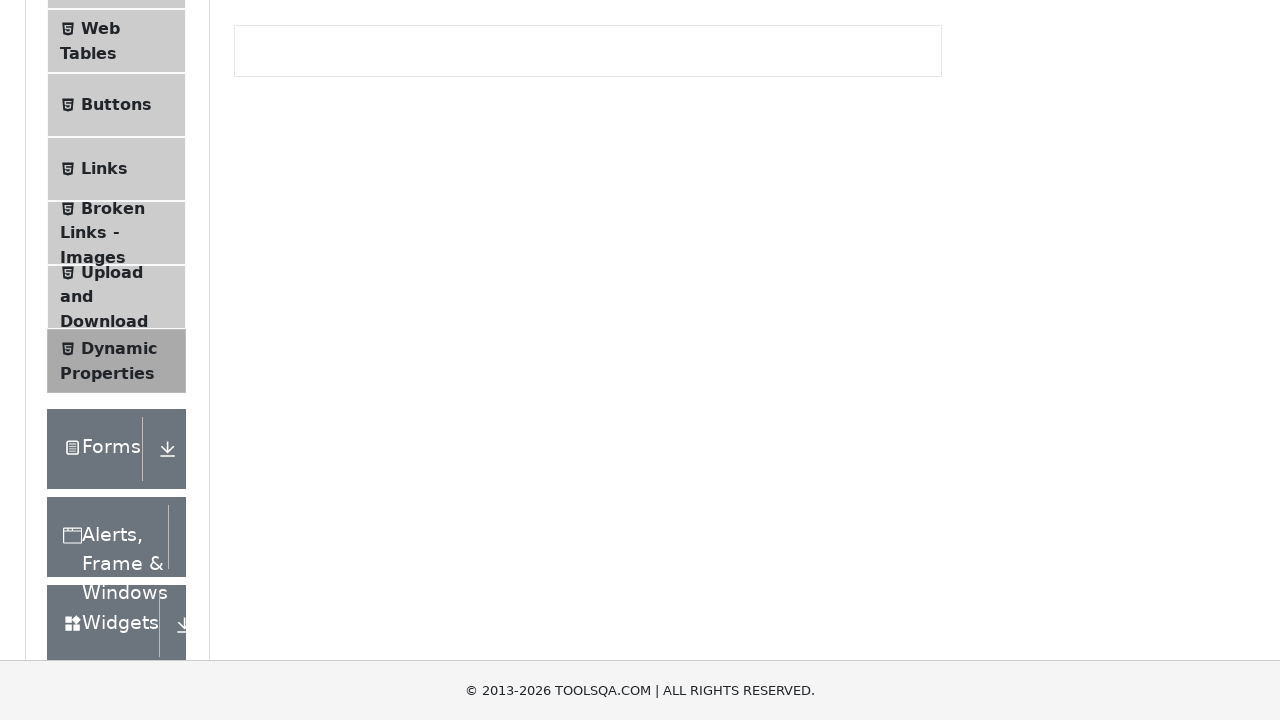

Verified page header contains 'Dynamic Properties'
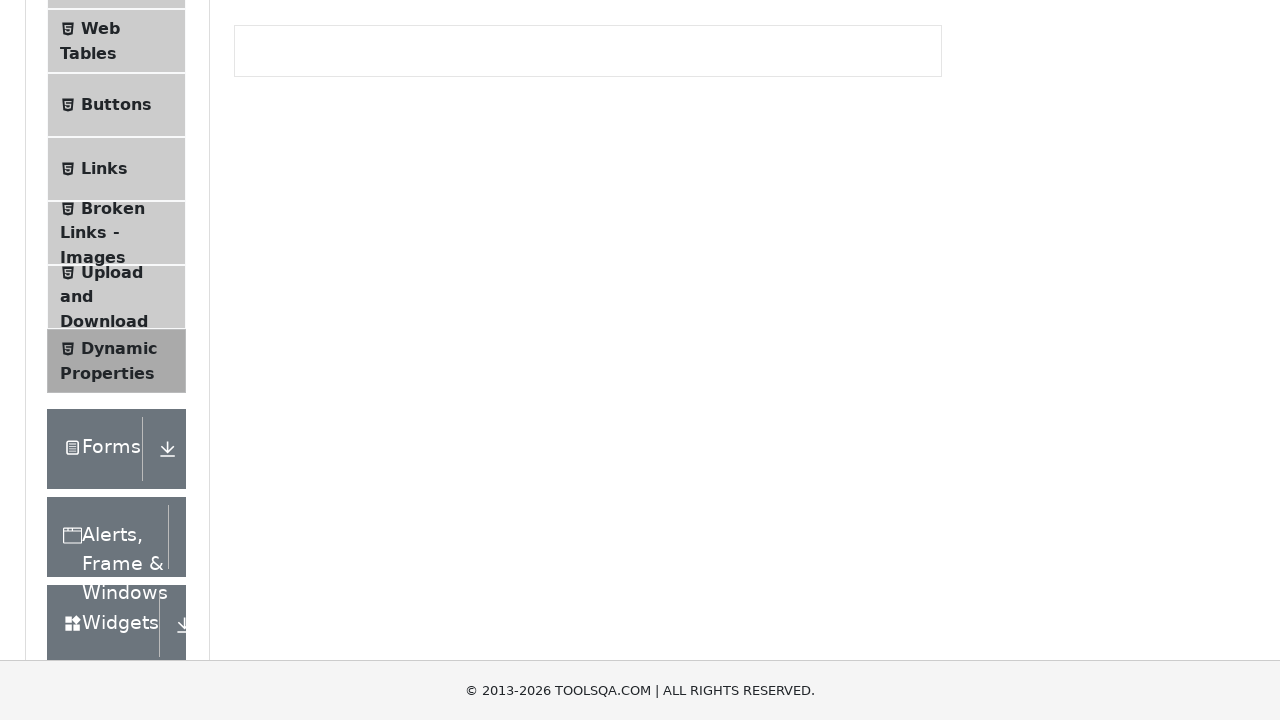

Navigated back to https://demoqa.com/forms for next iteration
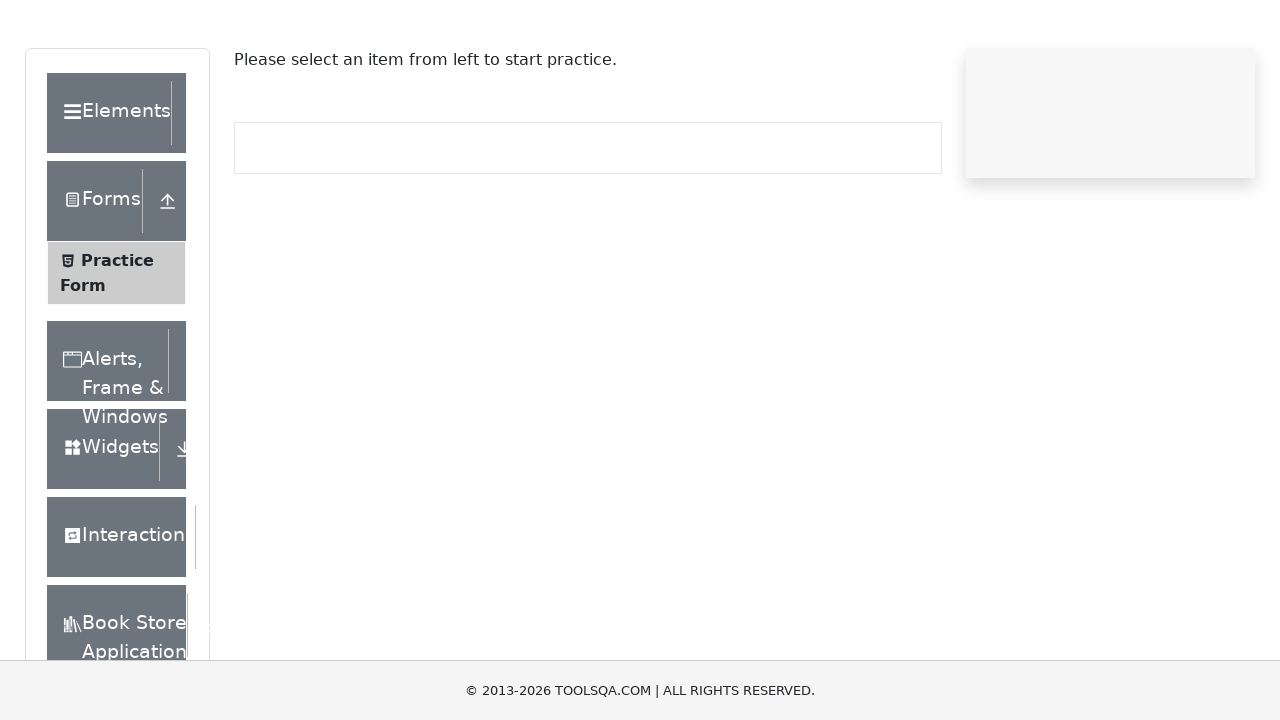

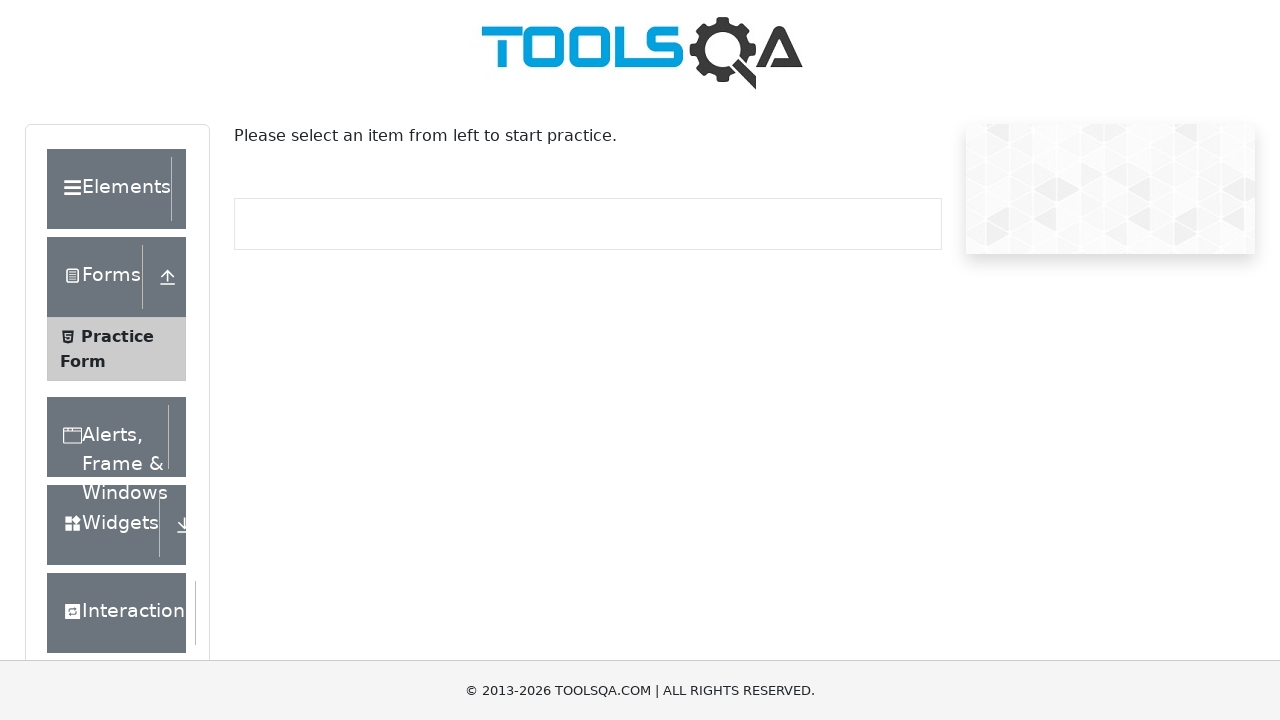